Waits for a countdown timer to display "25s" using polling mechanism

Starting URL: https://www.w3schools.com/howto/howto_js_countdown.asp

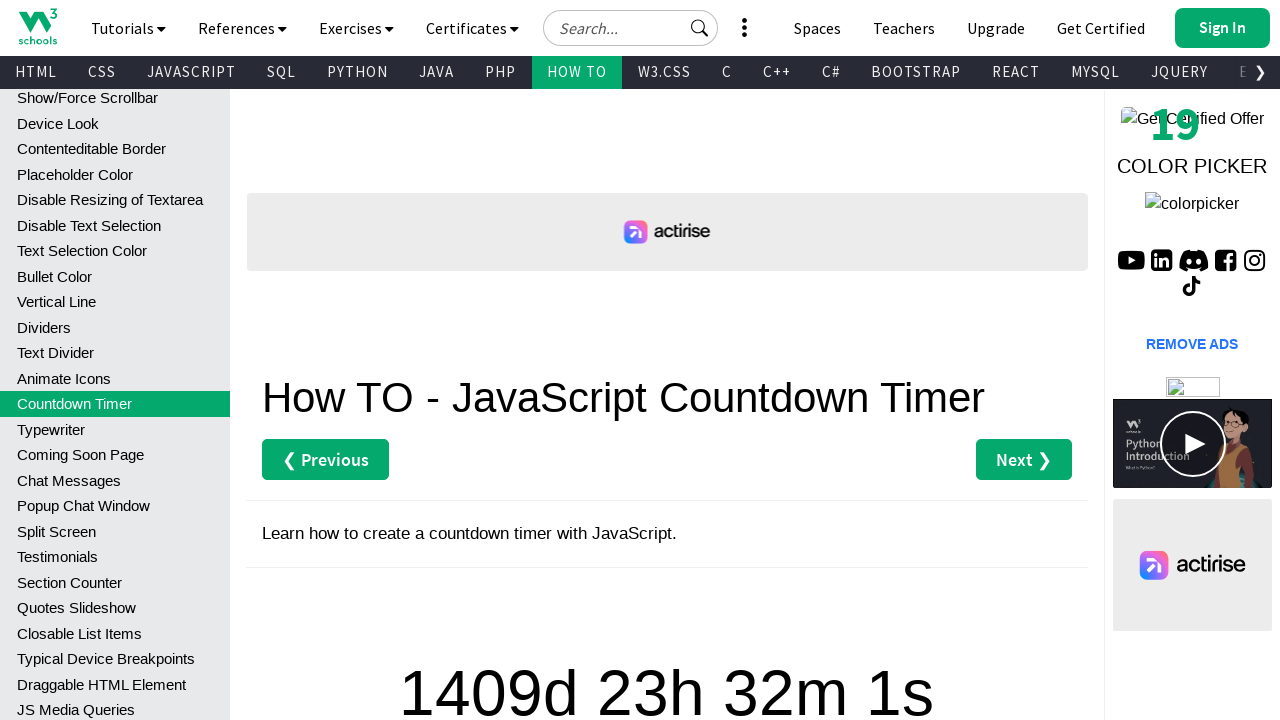

Retrieved countdown timer text content
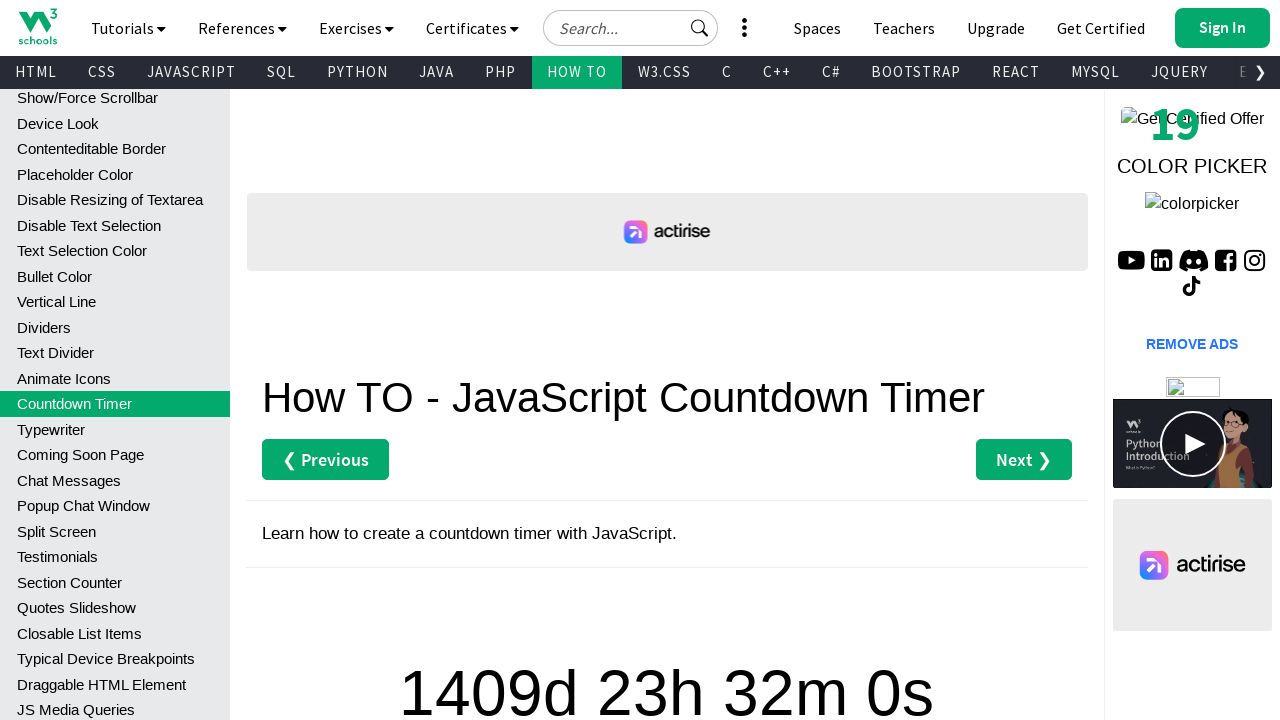

Waited 1 second before checking countdown timer again
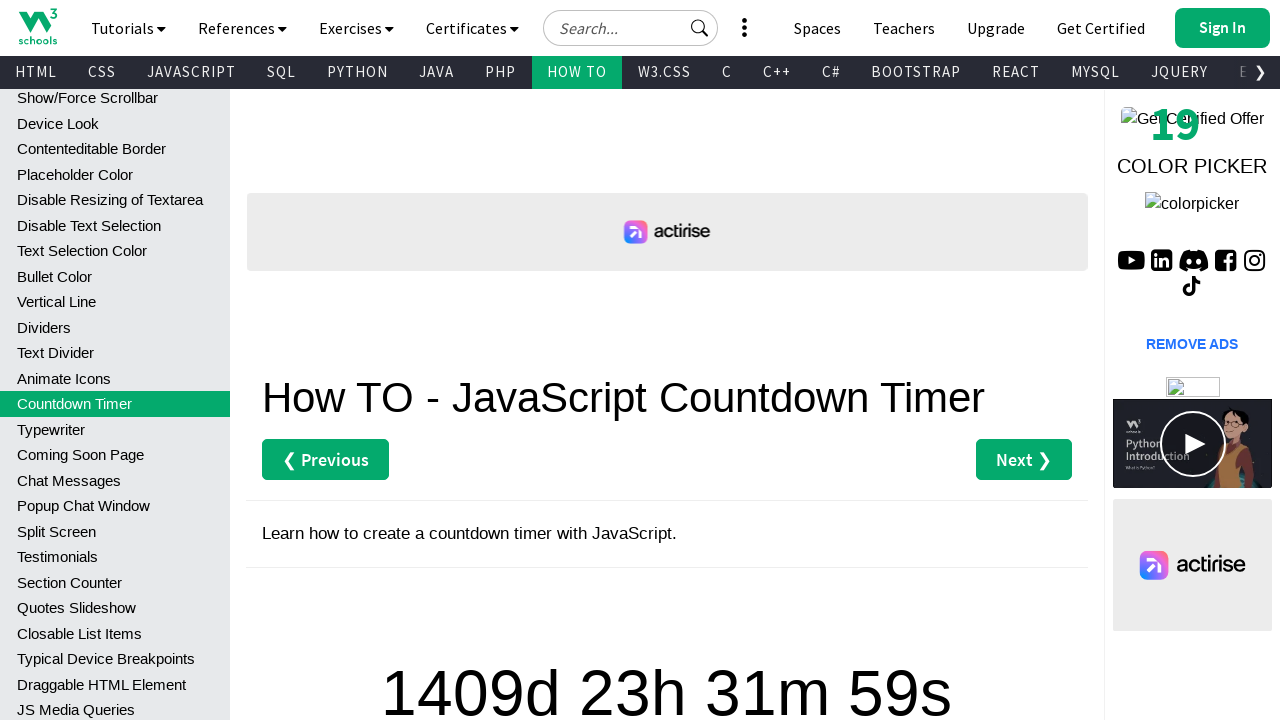

Retrieved countdown timer text content
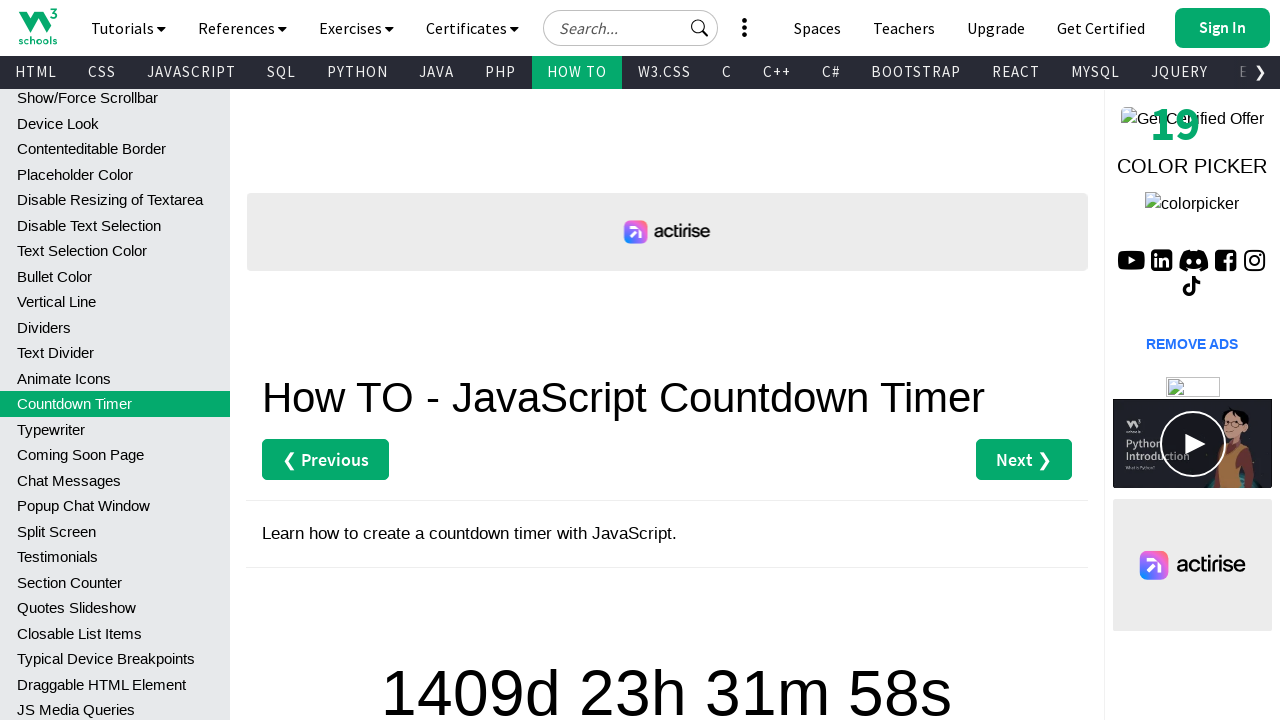

Waited 1 second before checking countdown timer again
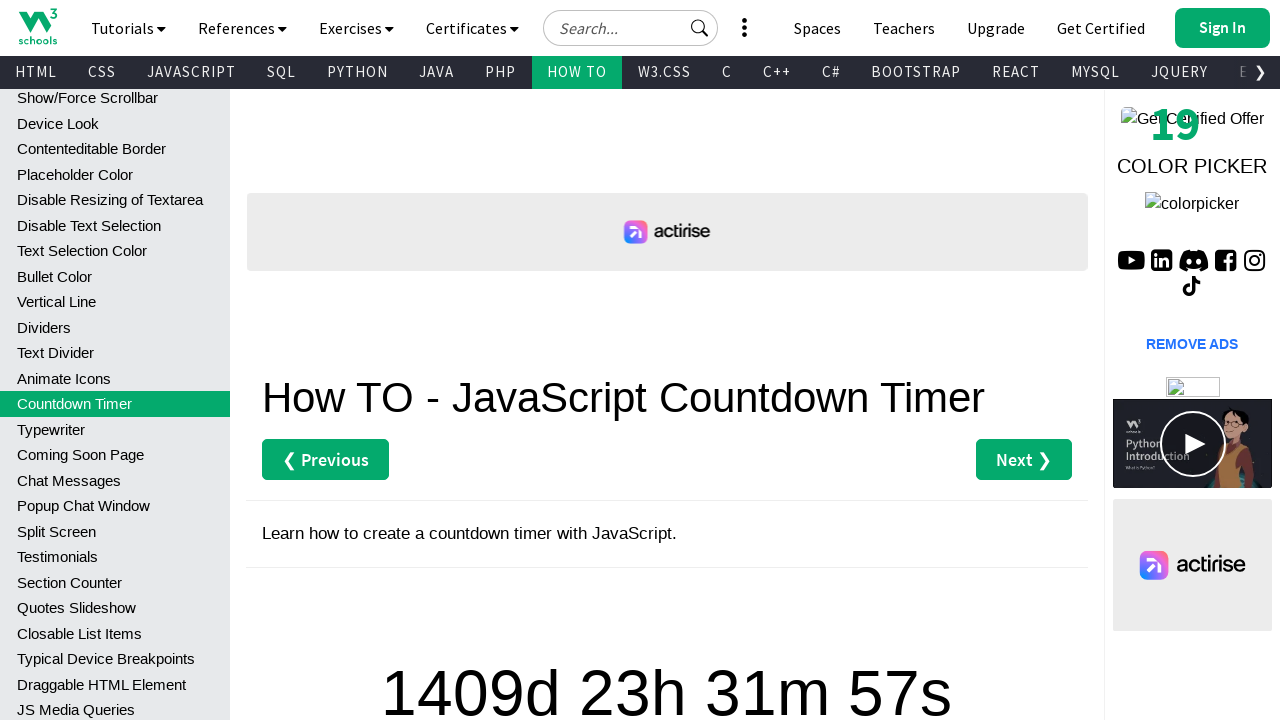

Retrieved countdown timer text content
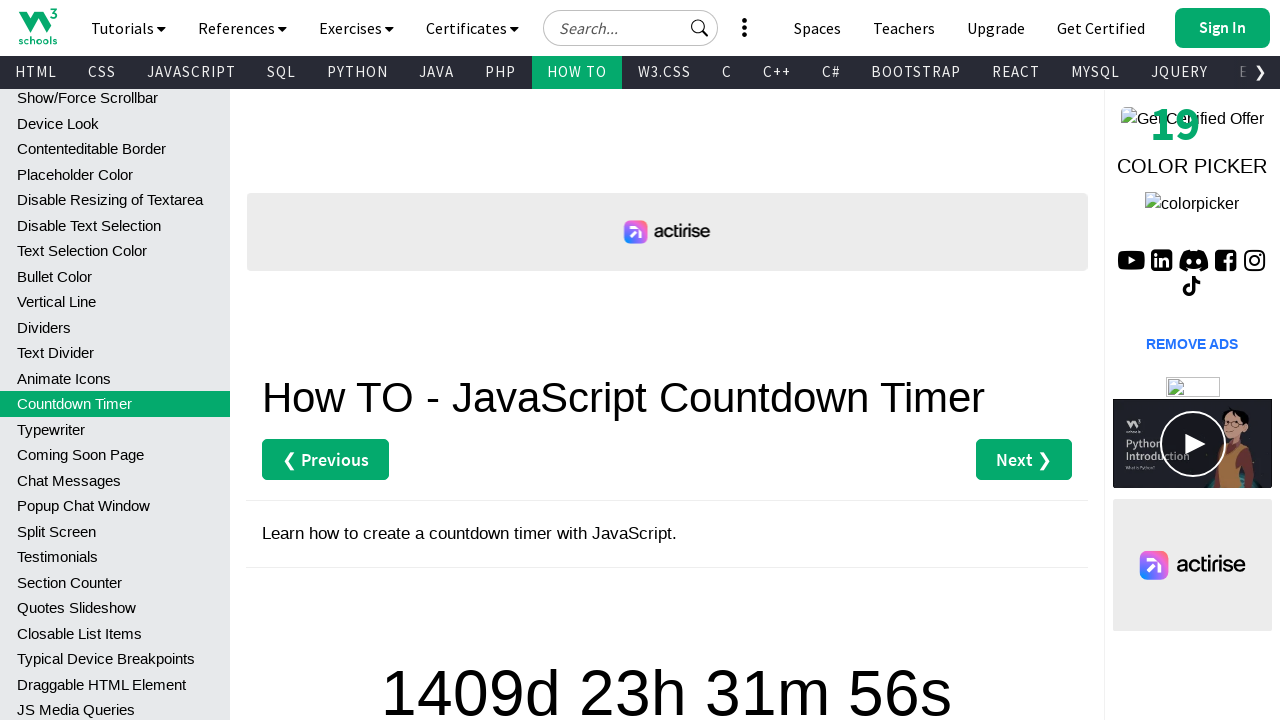

Waited 1 second before checking countdown timer again
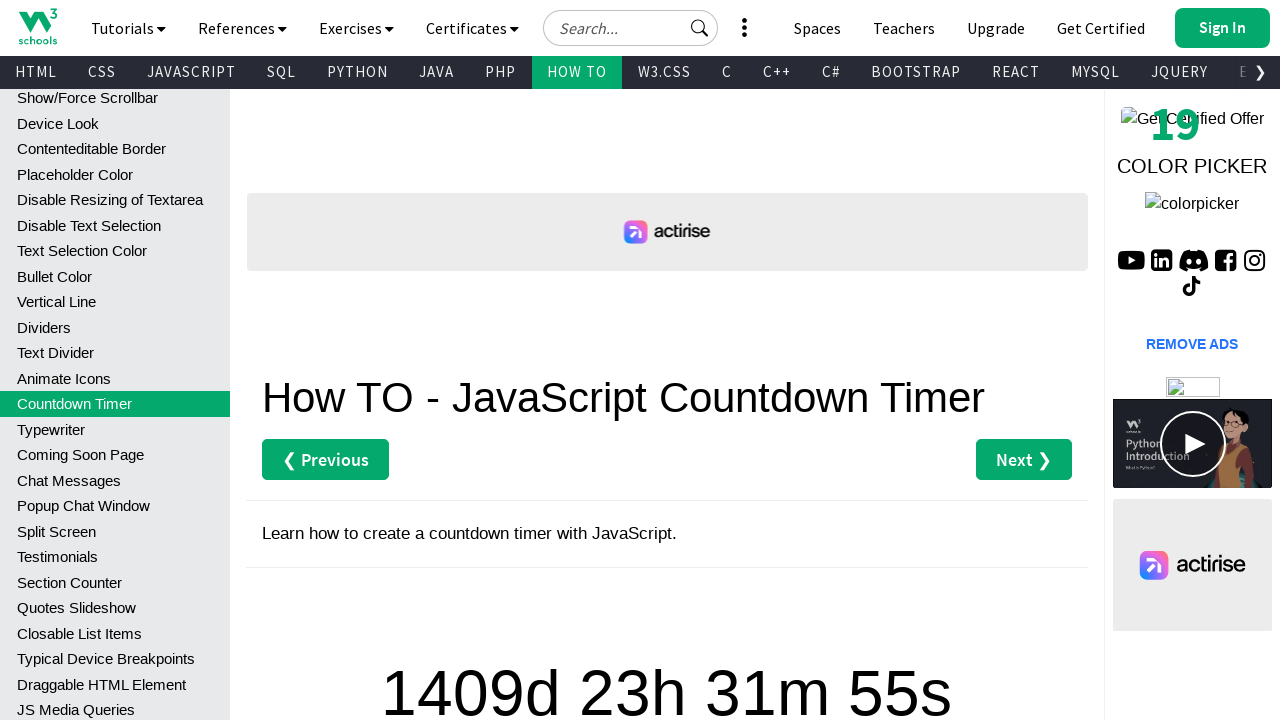

Retrieved countdown timer text content
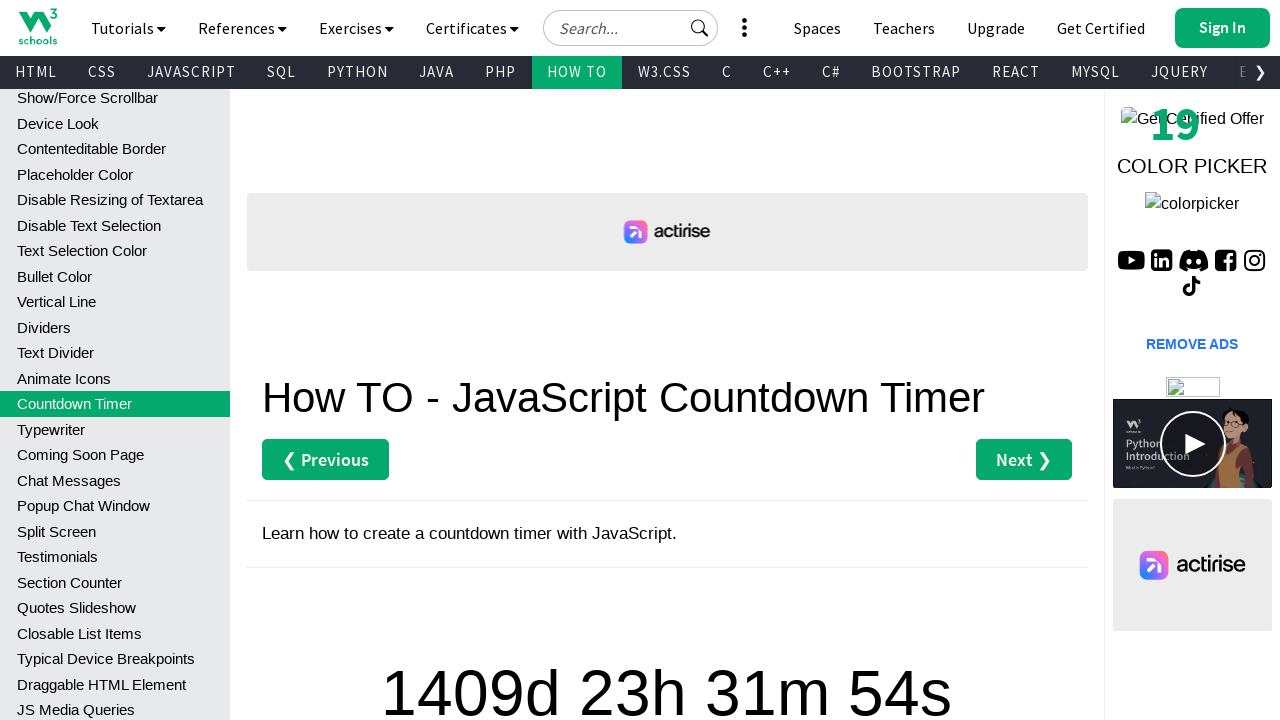

Waited 1 second before checking countdown timer again
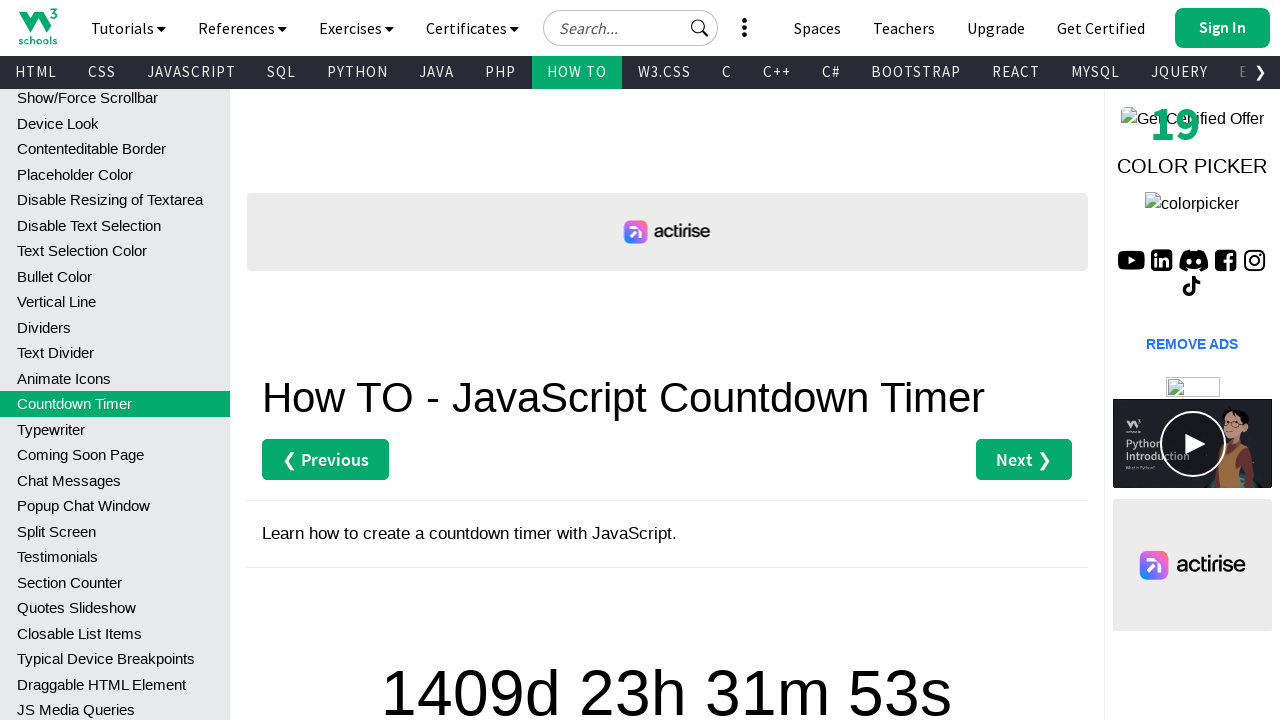

Retrieved countdown timer text content
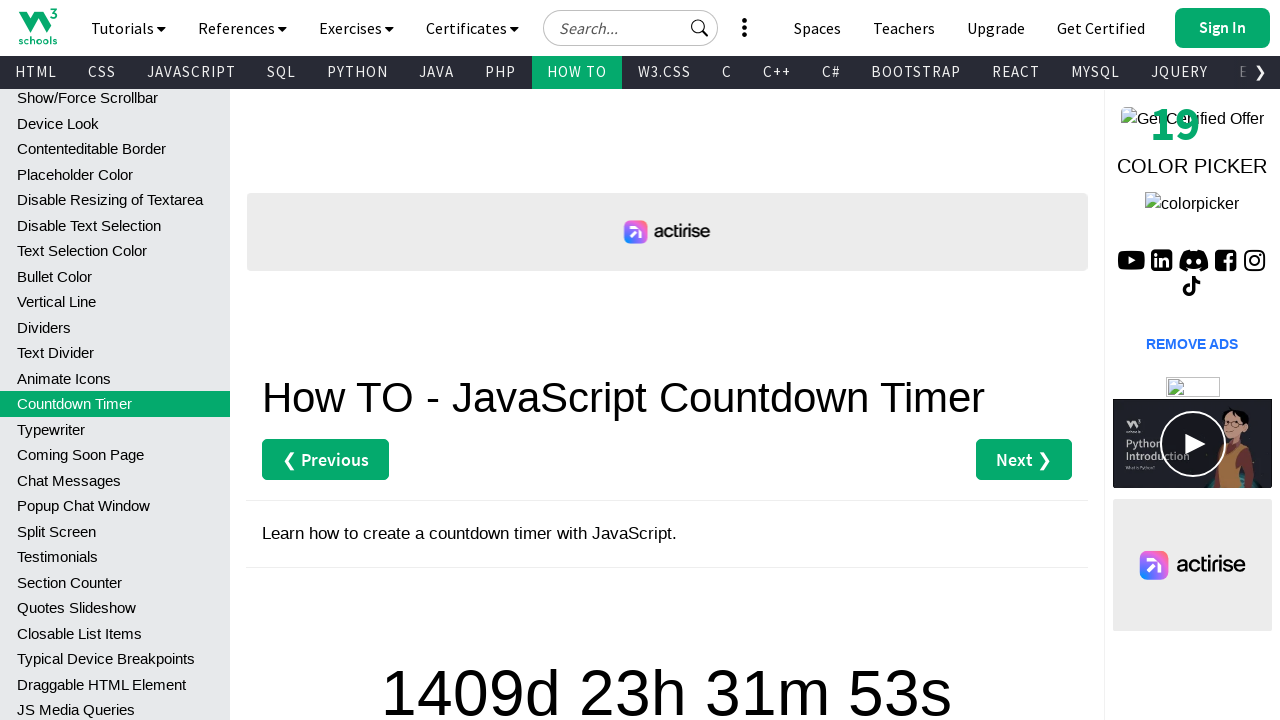

Waited 1 second before checking countdown timer again
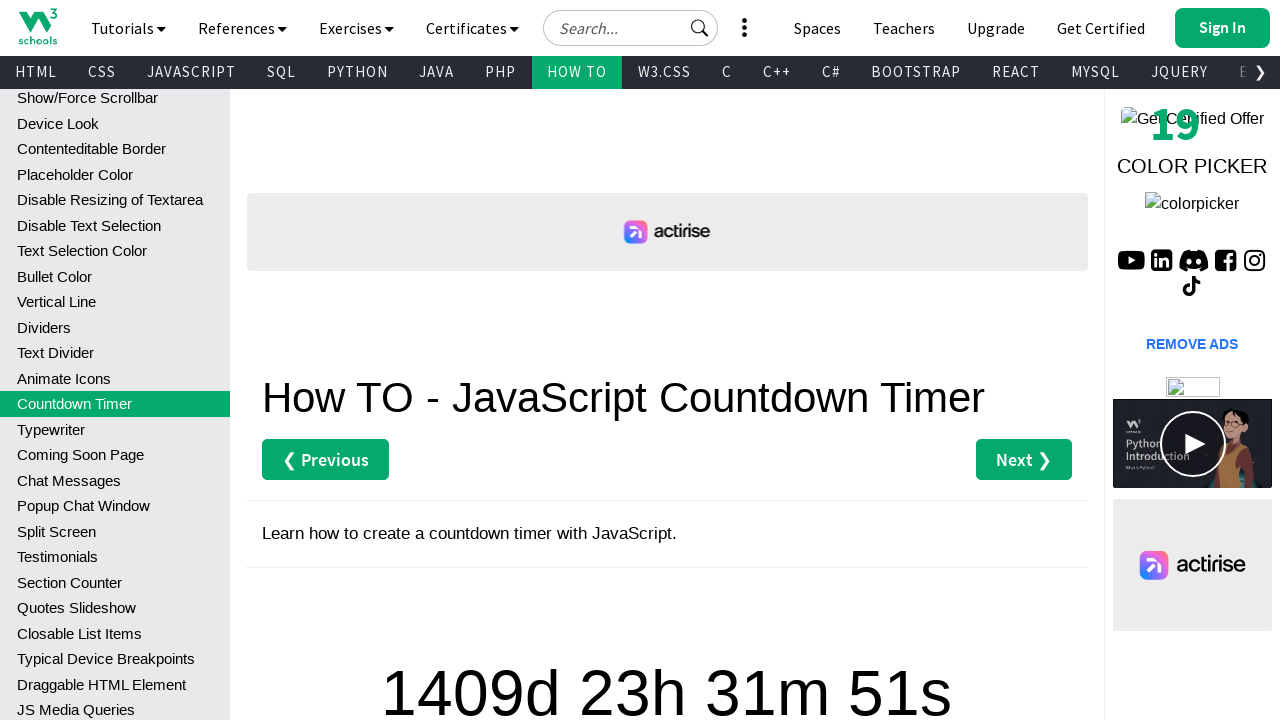

Retrieved countdown timer text content
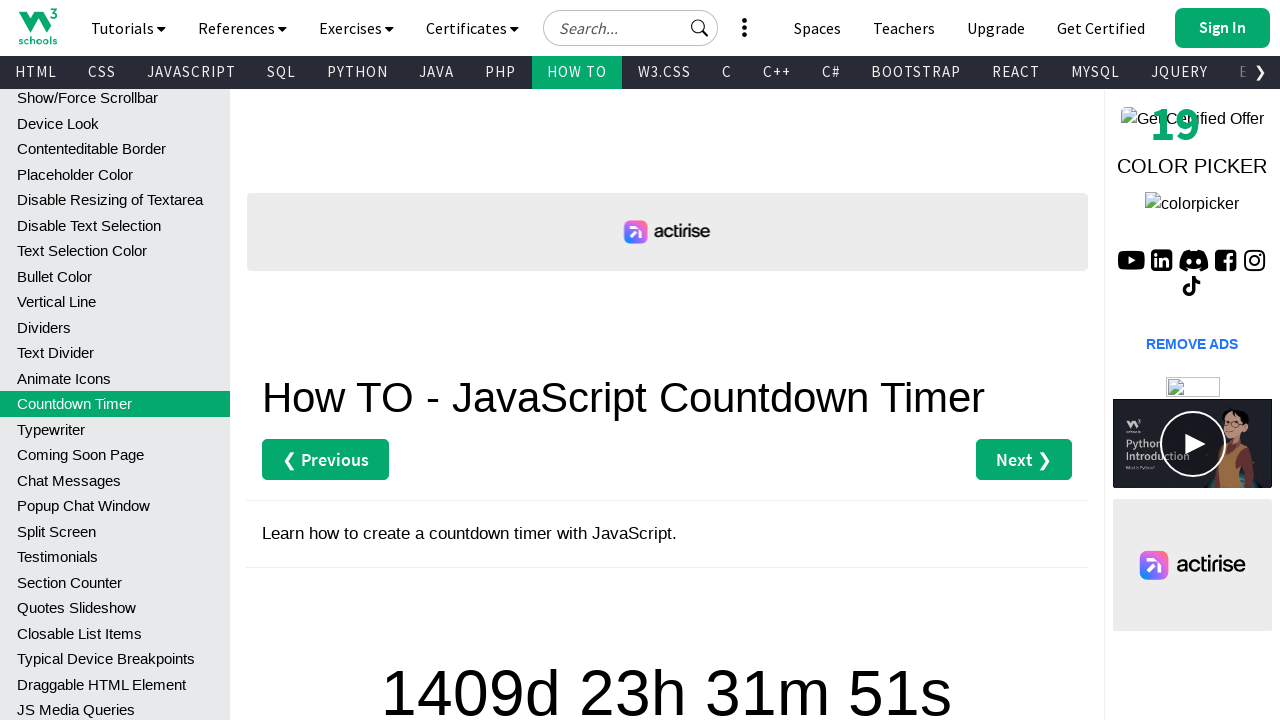

Waited 1 second before checking countdown timer again
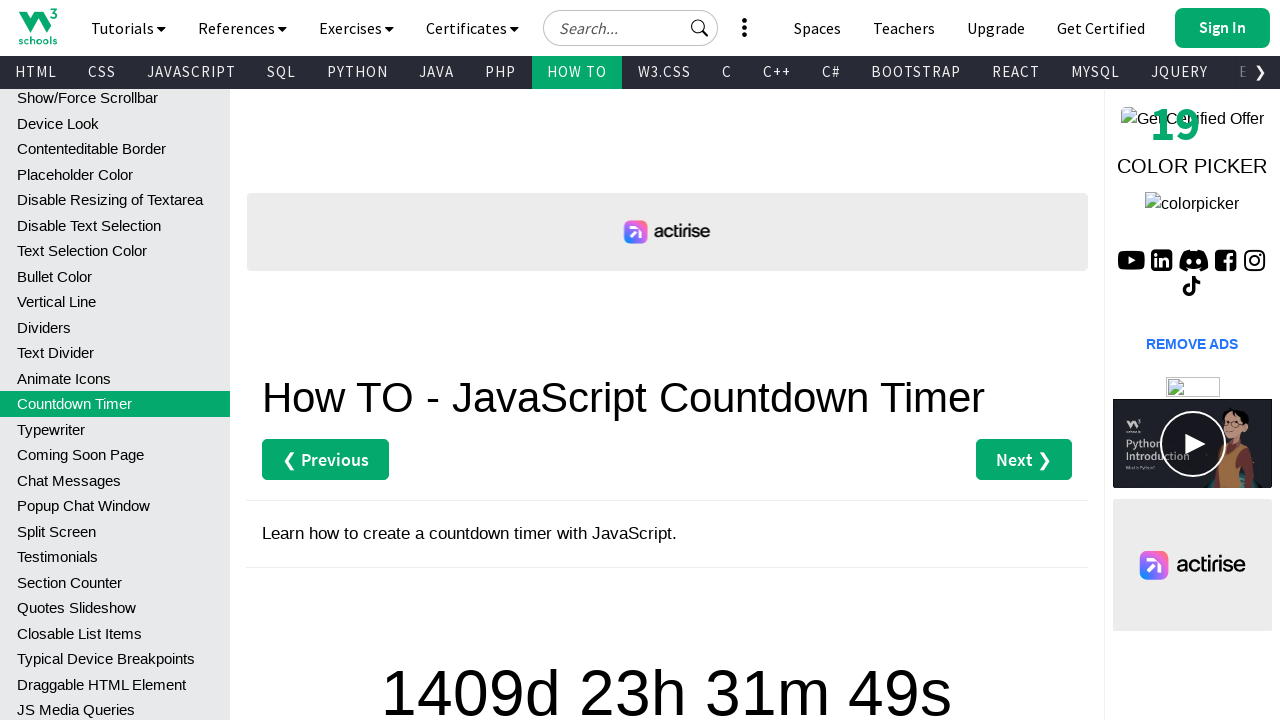

Retrieved countdown timer text content
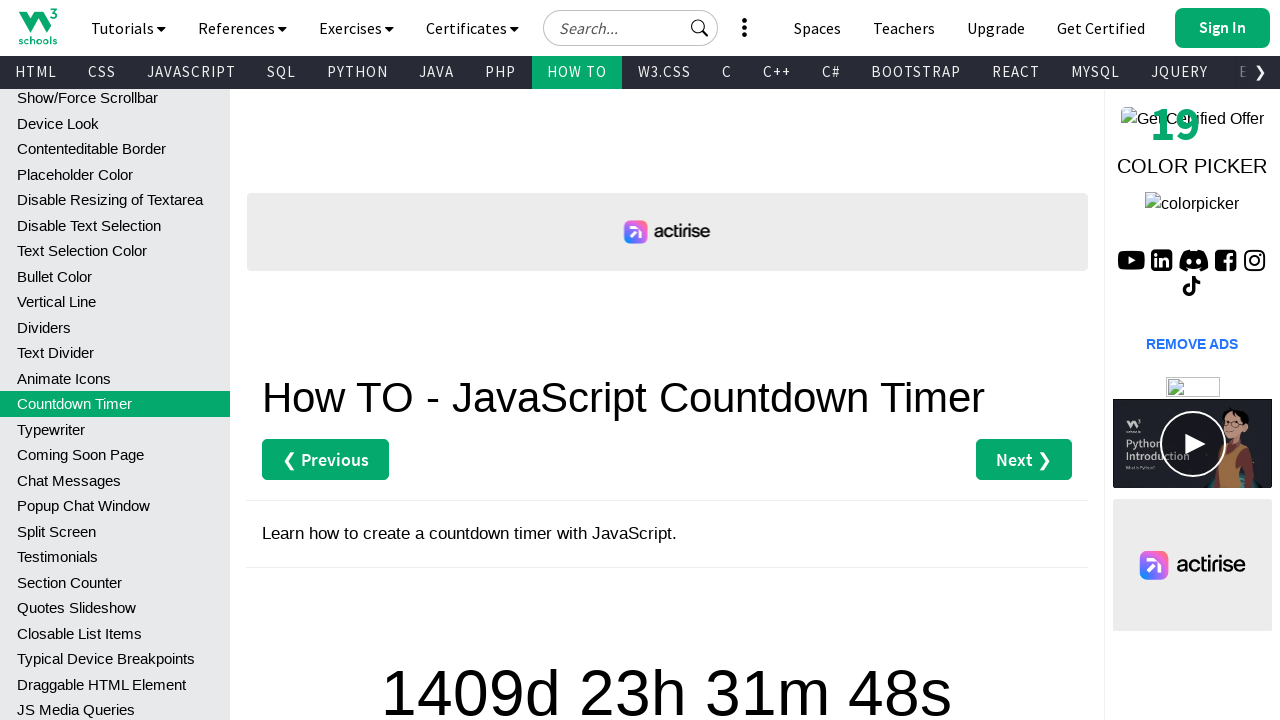

Waited 1 second before checking countdown timer again
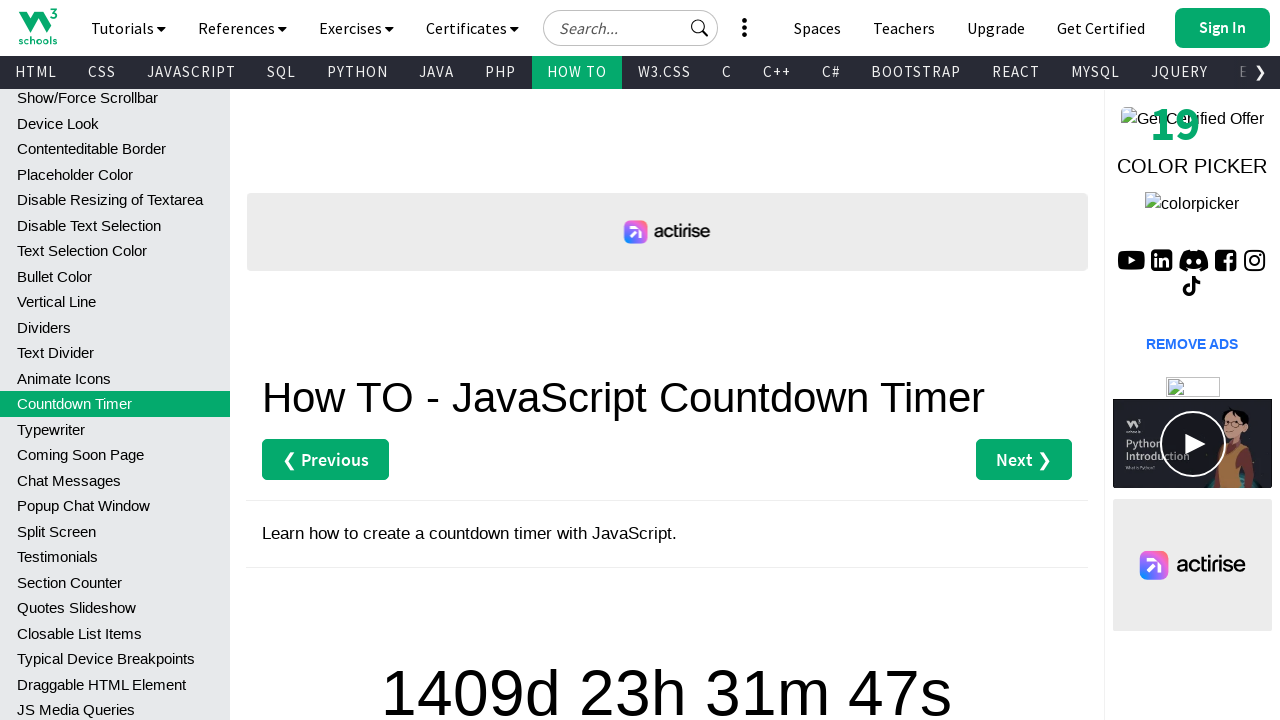

Retrieved countdown timer text content
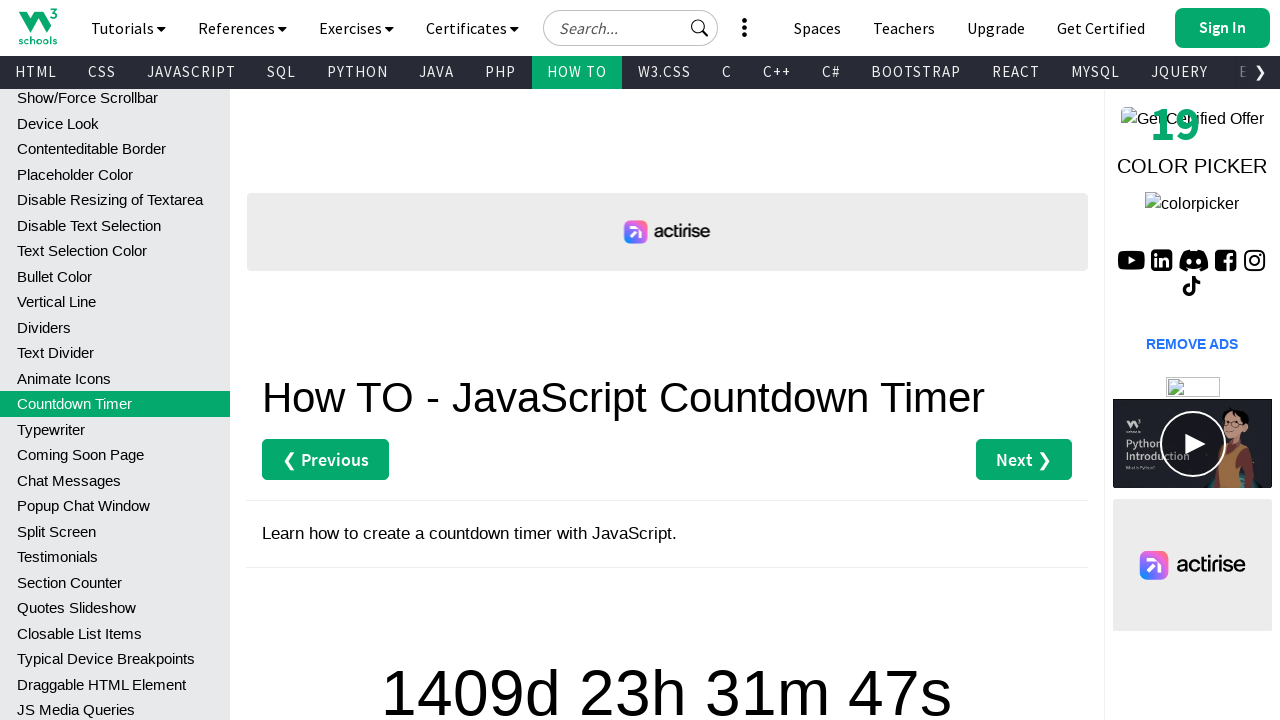

Waited 1 second before checking countdown timer again
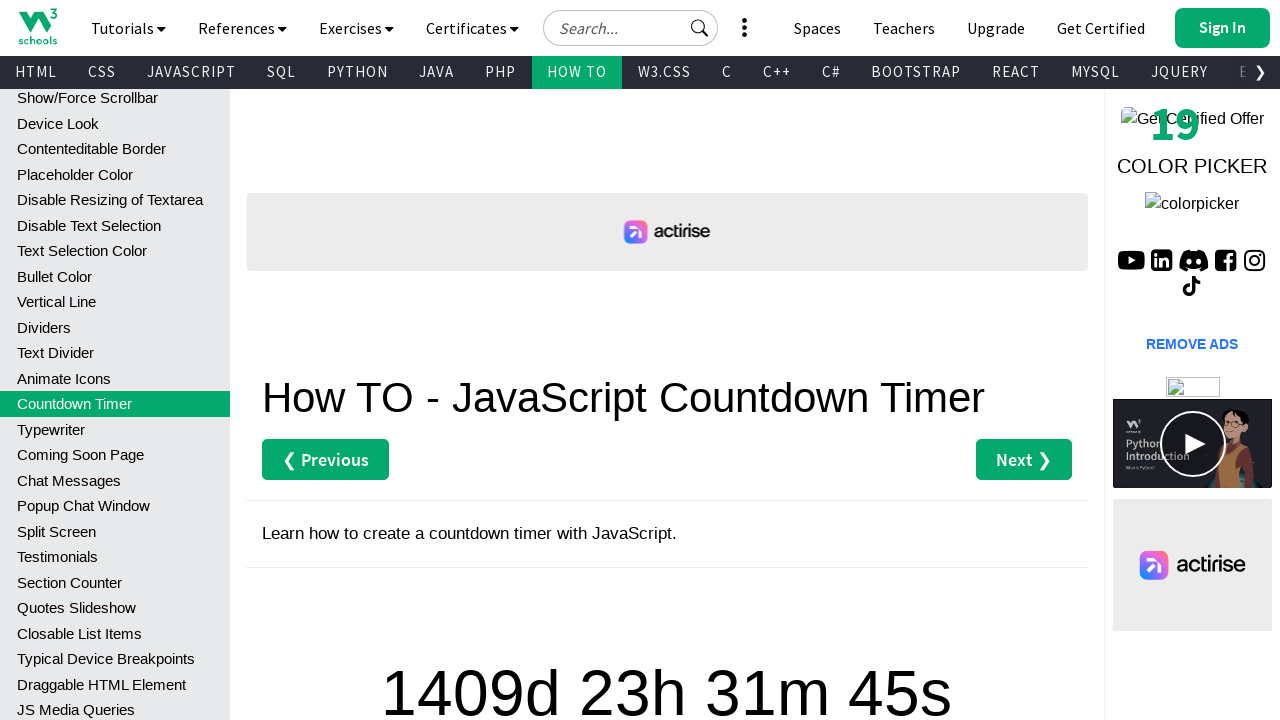

Retrieved countdown timer text content
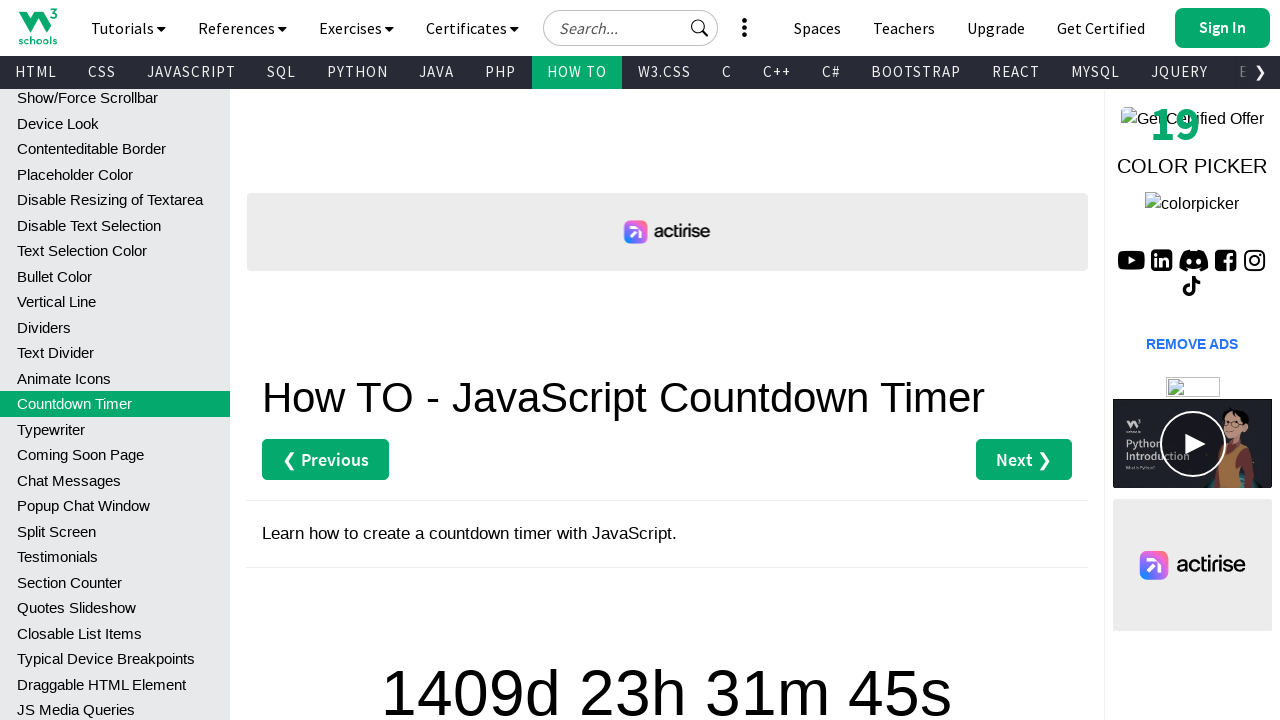

Waited 1 second before checking countdown timer again
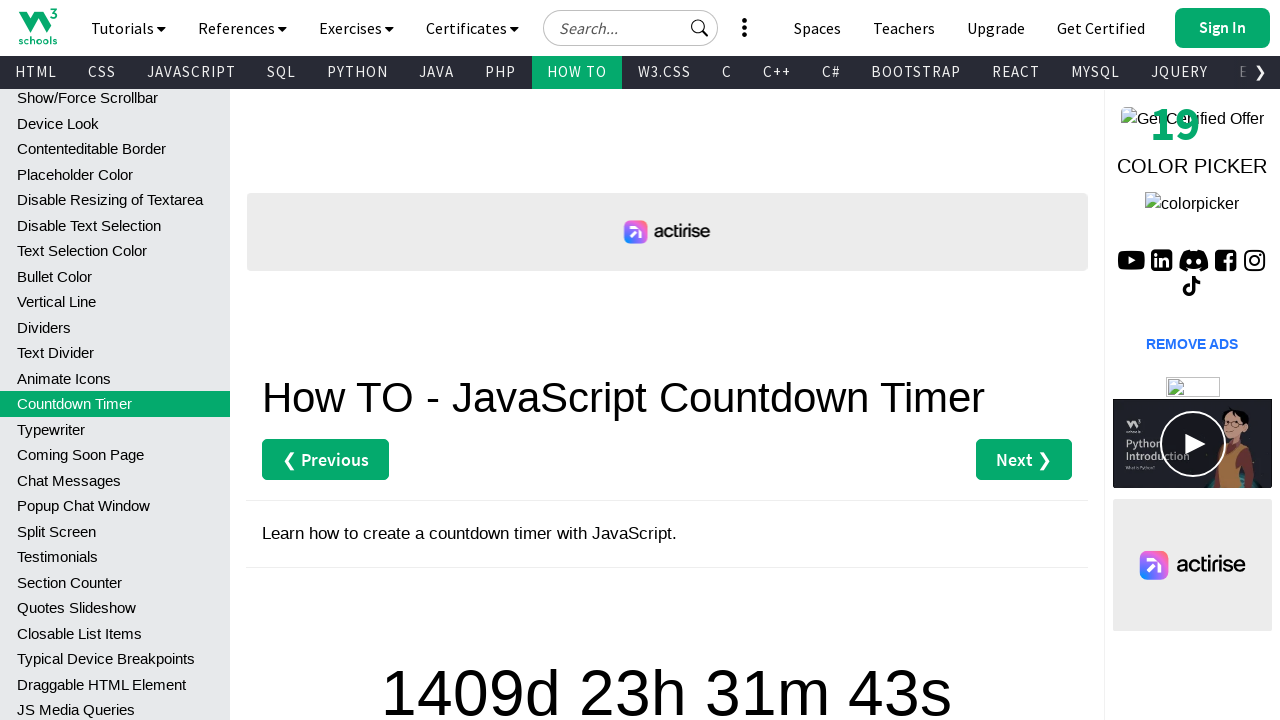

Retrieved countdown timer text content
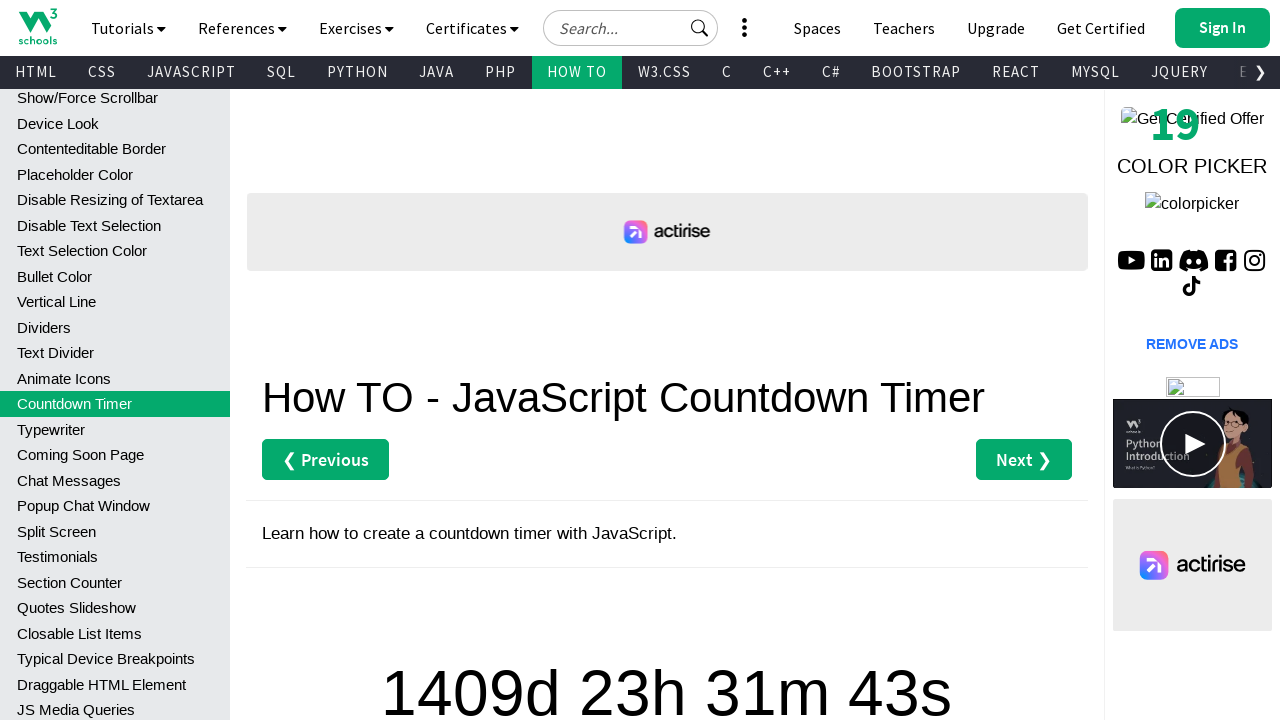

Waited 1 second before checking countdown timer again
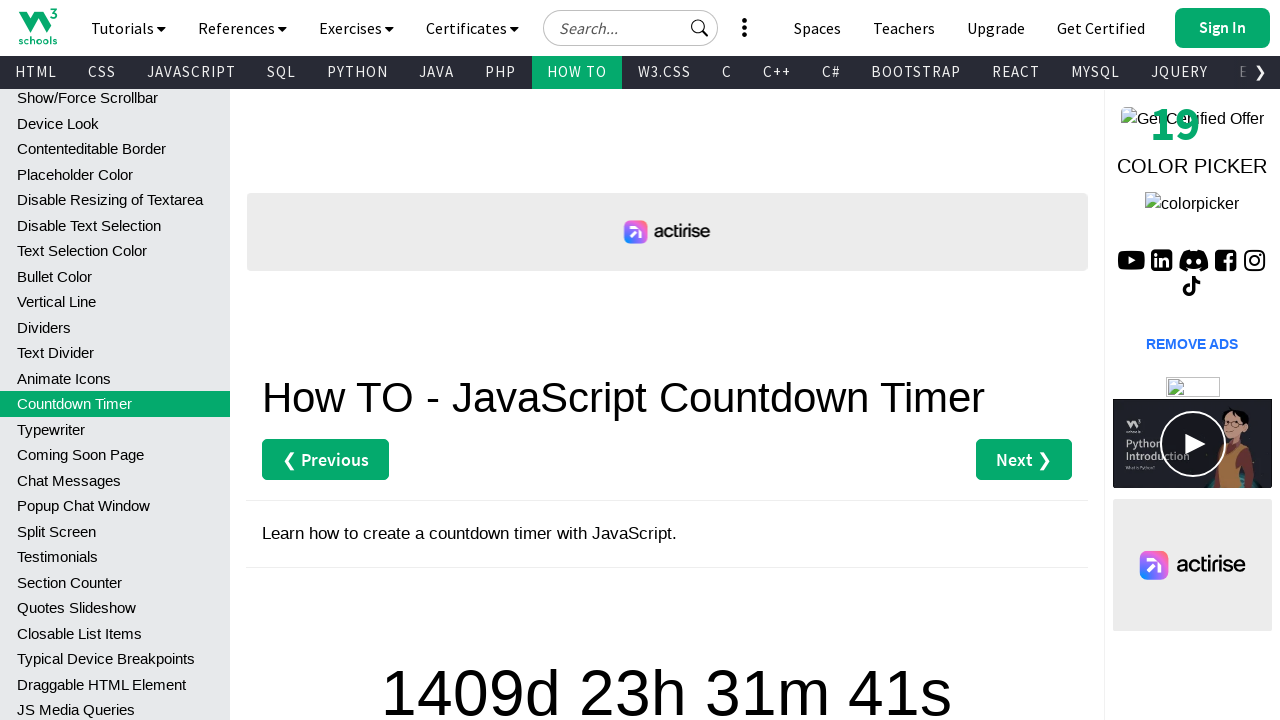

Retrieved countdown timer text content
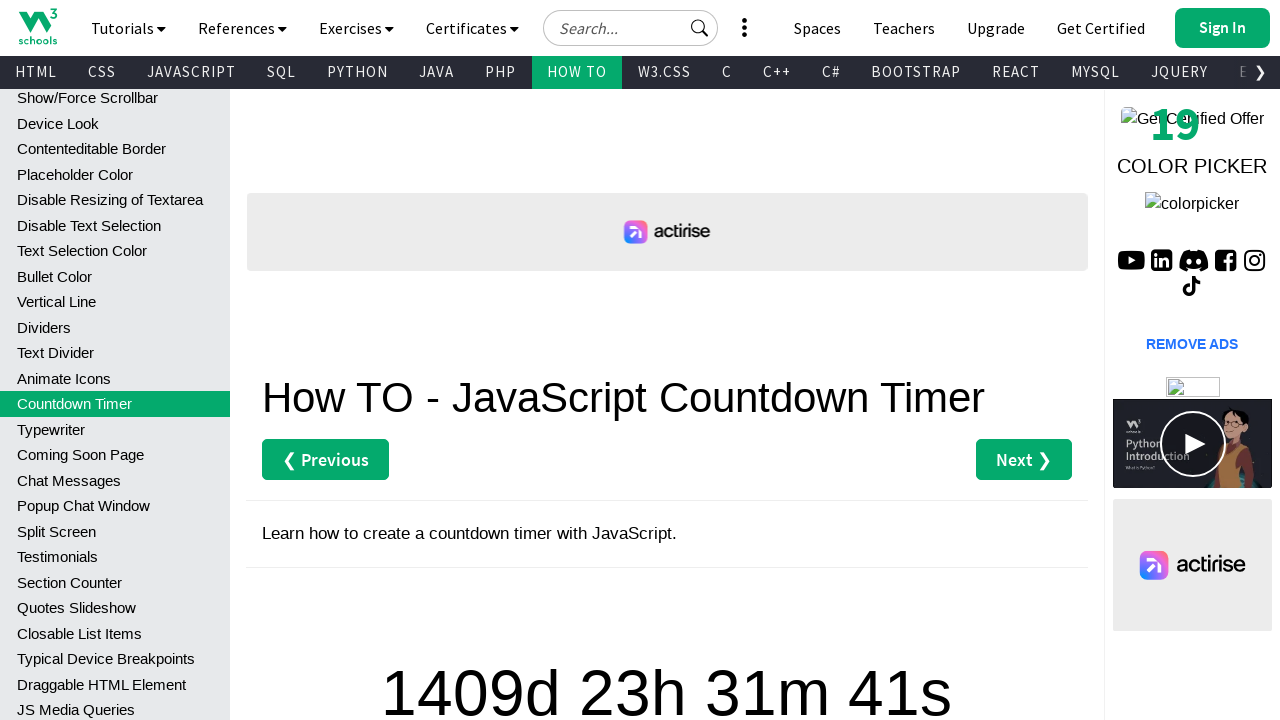

Waited 1 second before checking countdown timer again
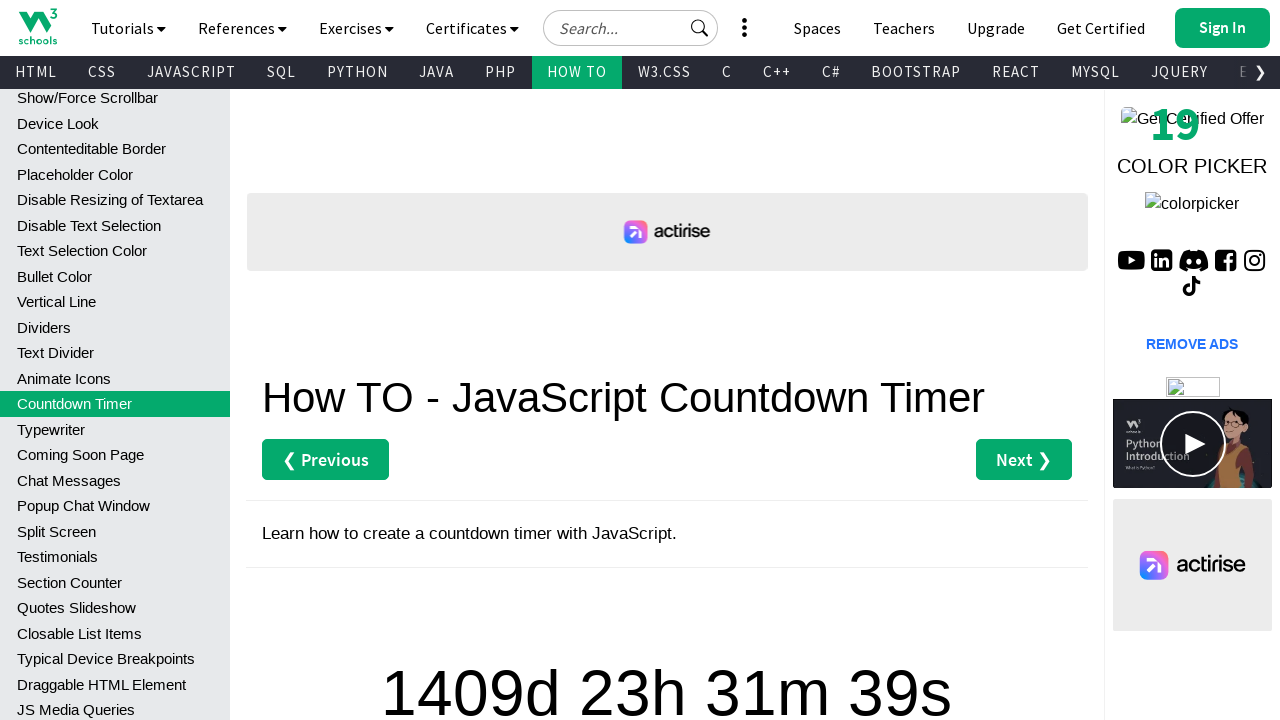

Retrieved countdown timer text content
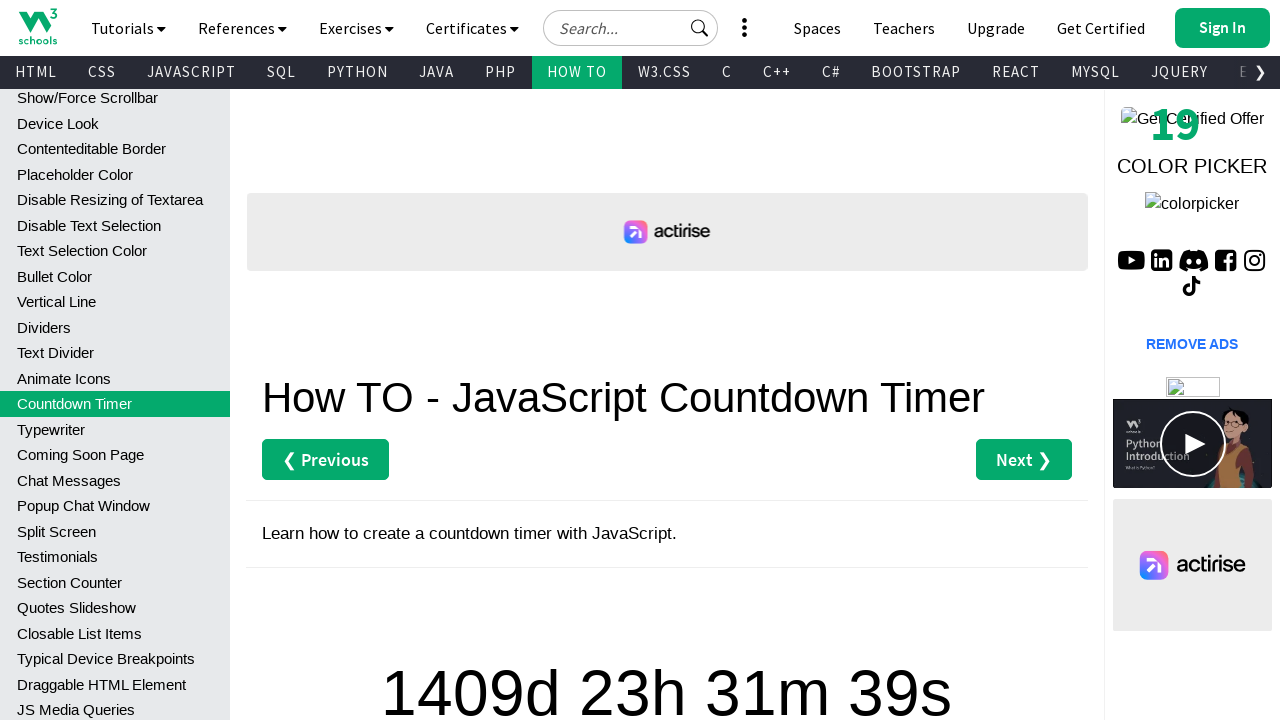

Waited 1 second before checking countdown timer again
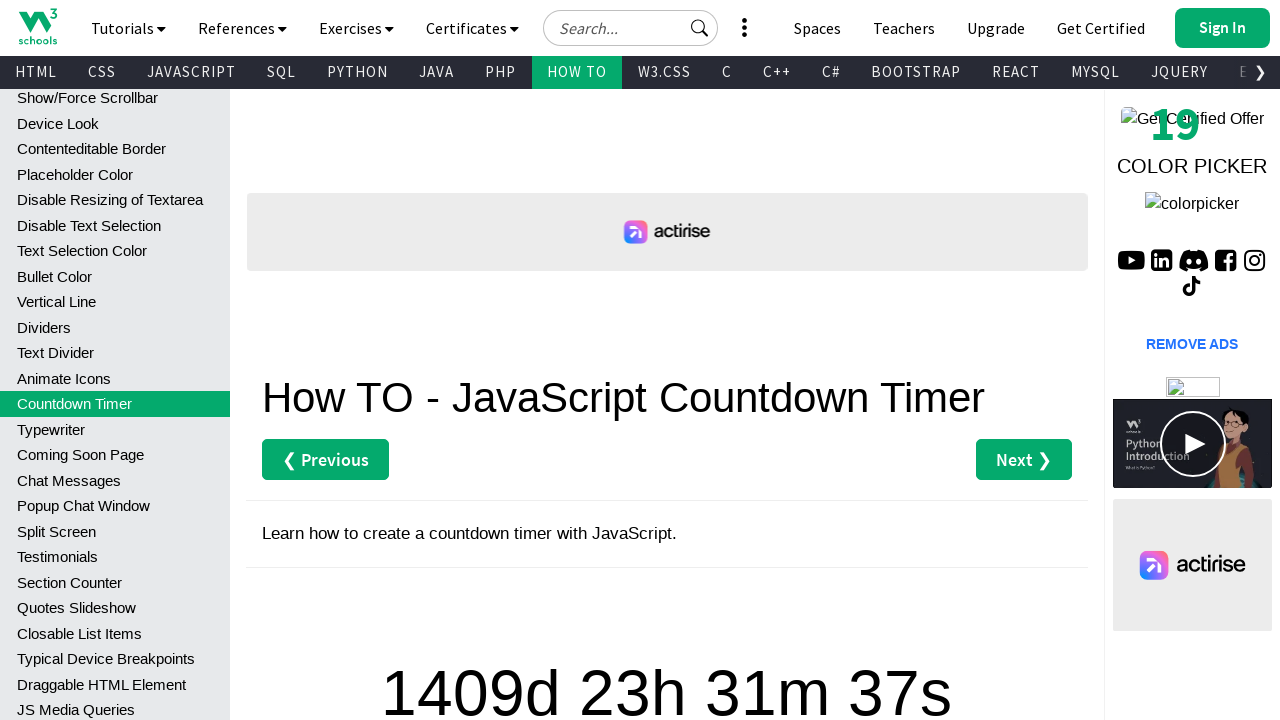

Retrieved countdown timer text content
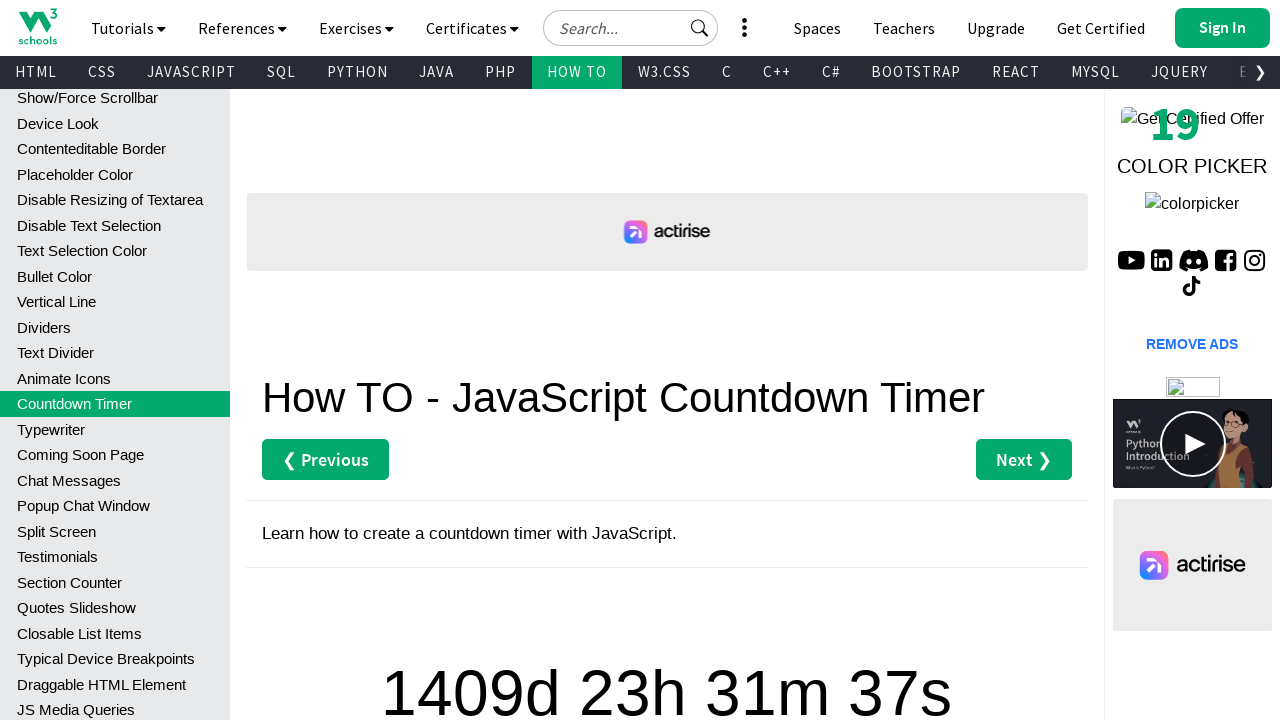

Waited 1 second before checking countdown timer again
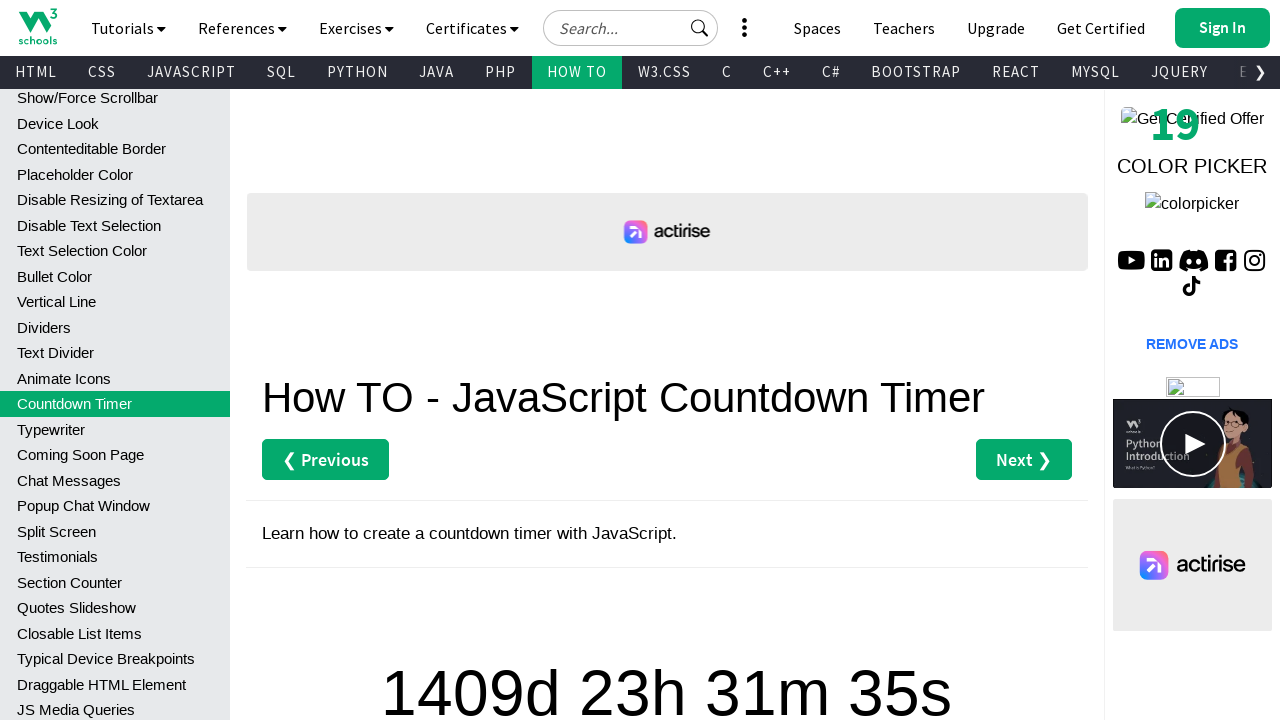

Retrieved countdown timer text content
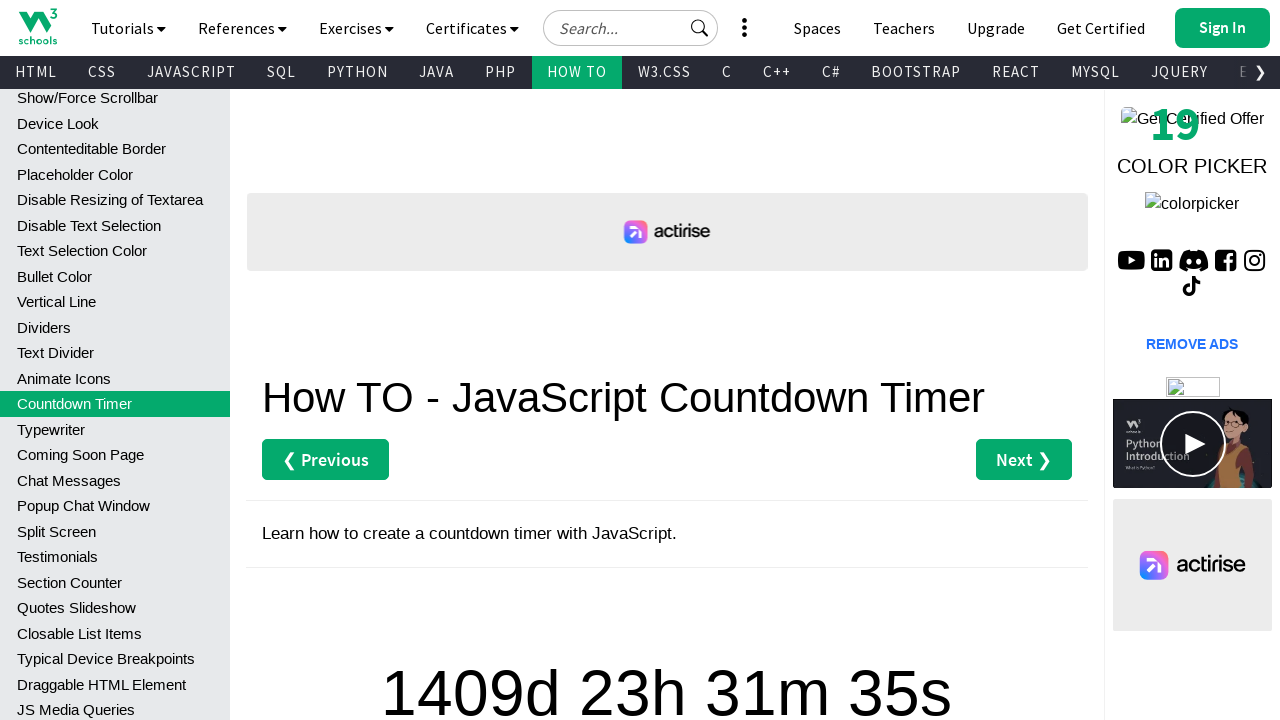

Waited 1 second before checking countdown timer again
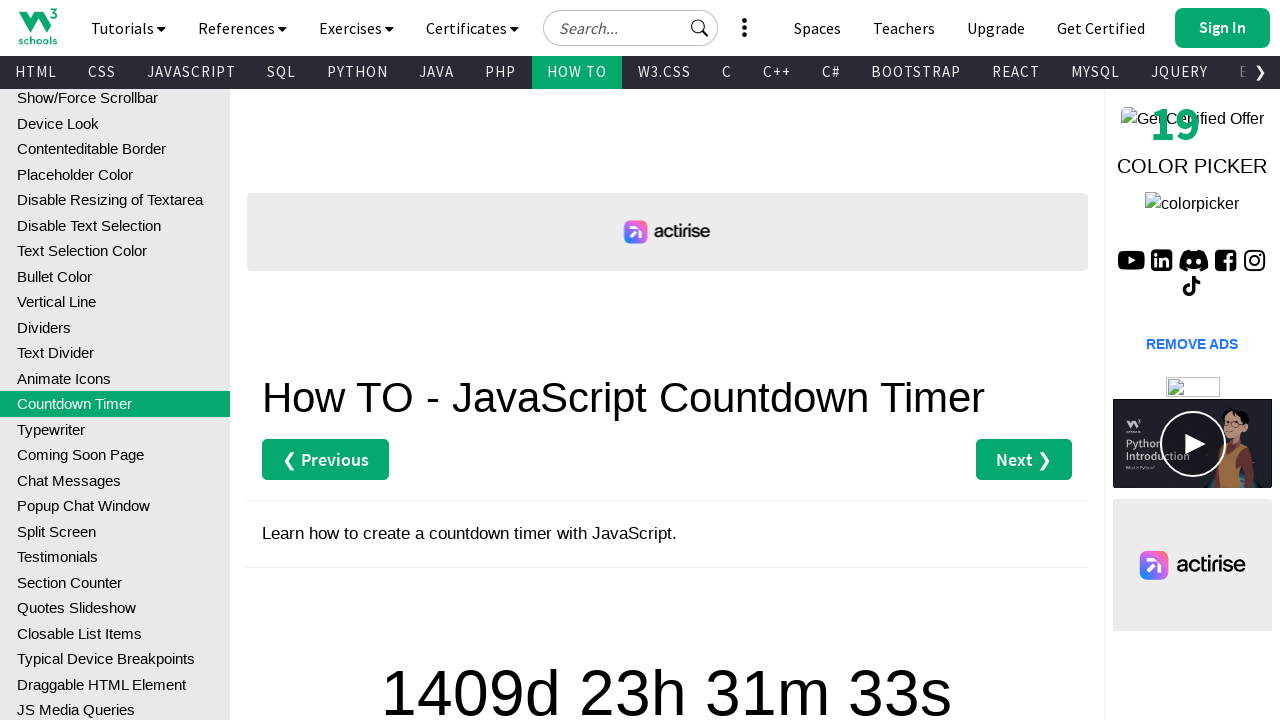

Retrieved countdown timer text content
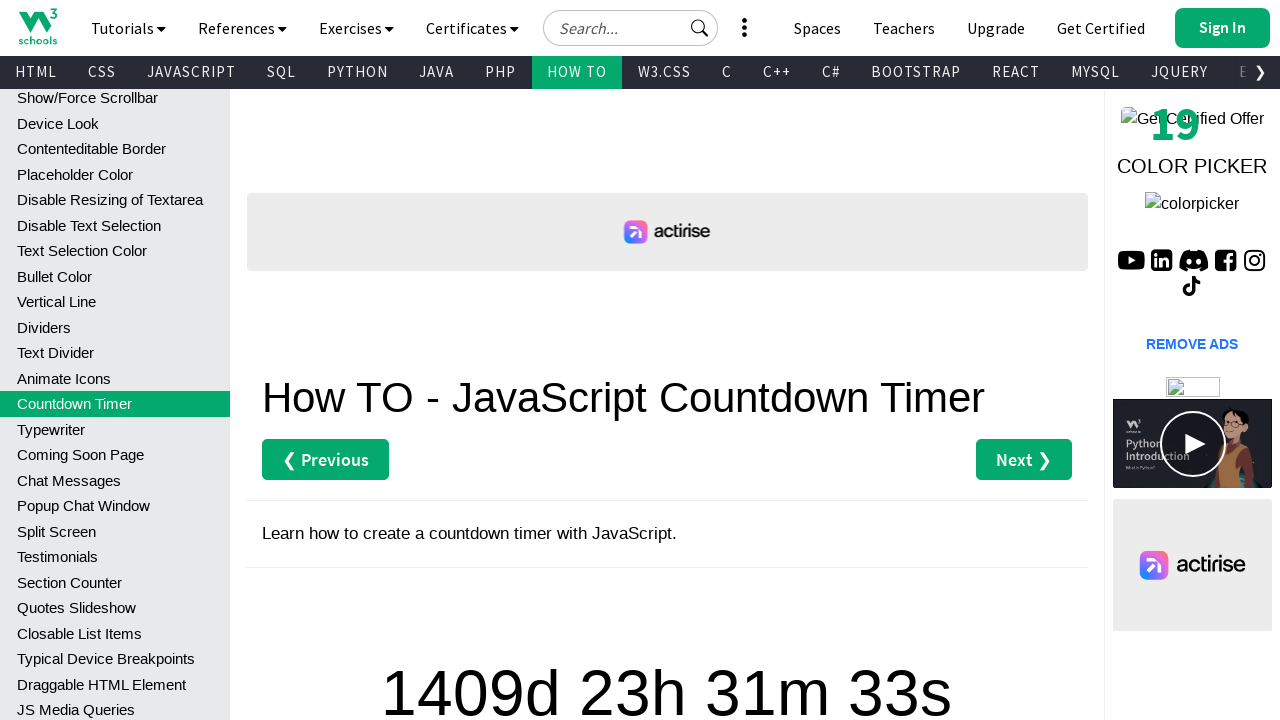

Waited 1 second before checking countdown timer again
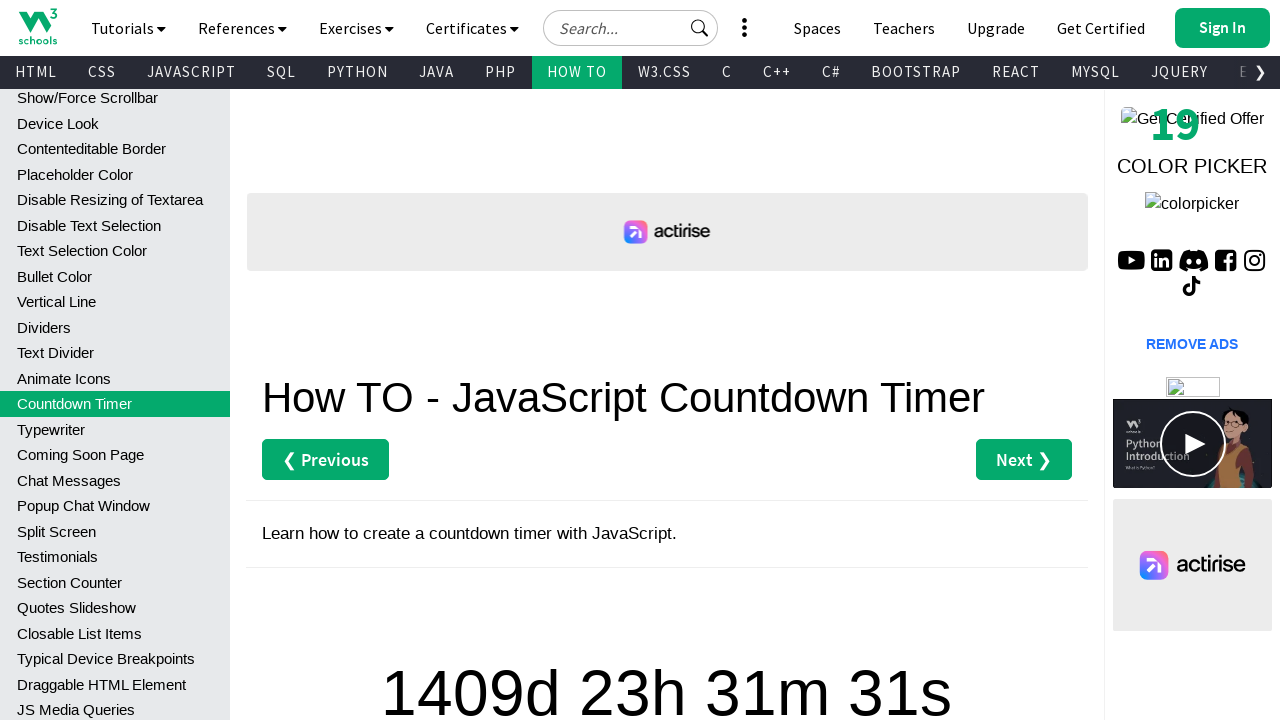

Retrieved countdown timer text content
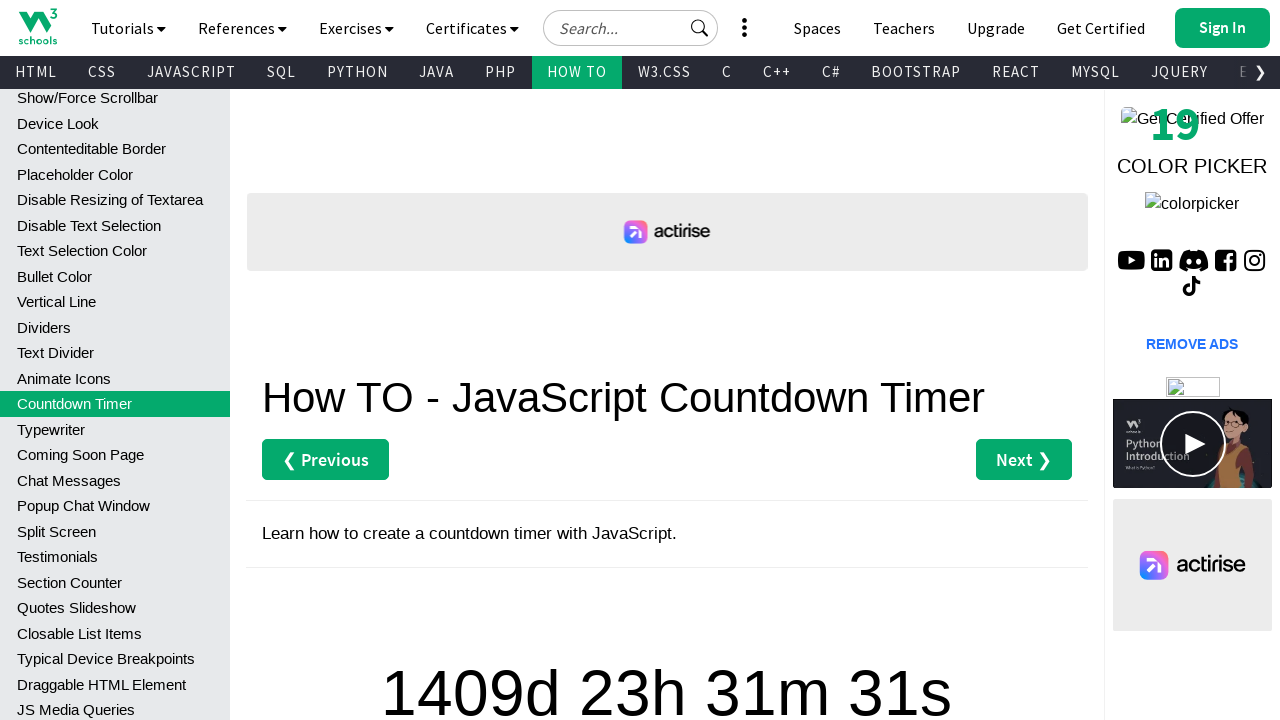

Waited 1 second before checking countdown timer again
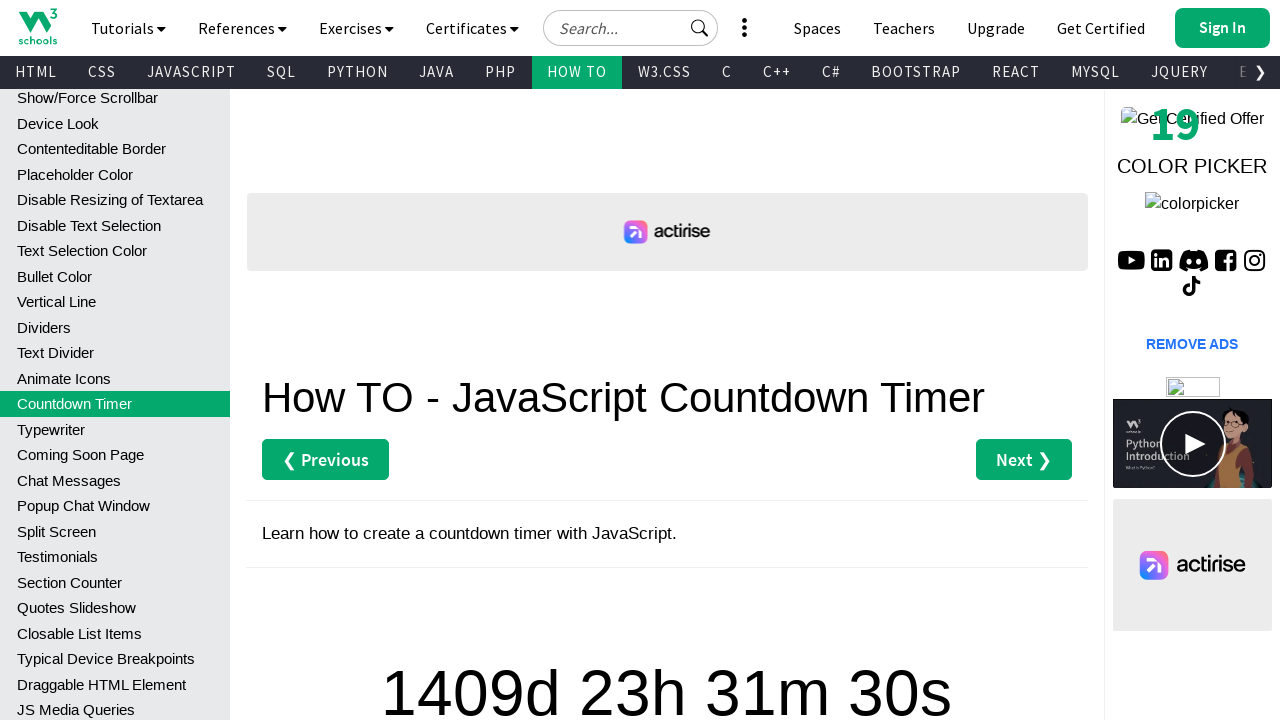

Retrieved countdown timer text content
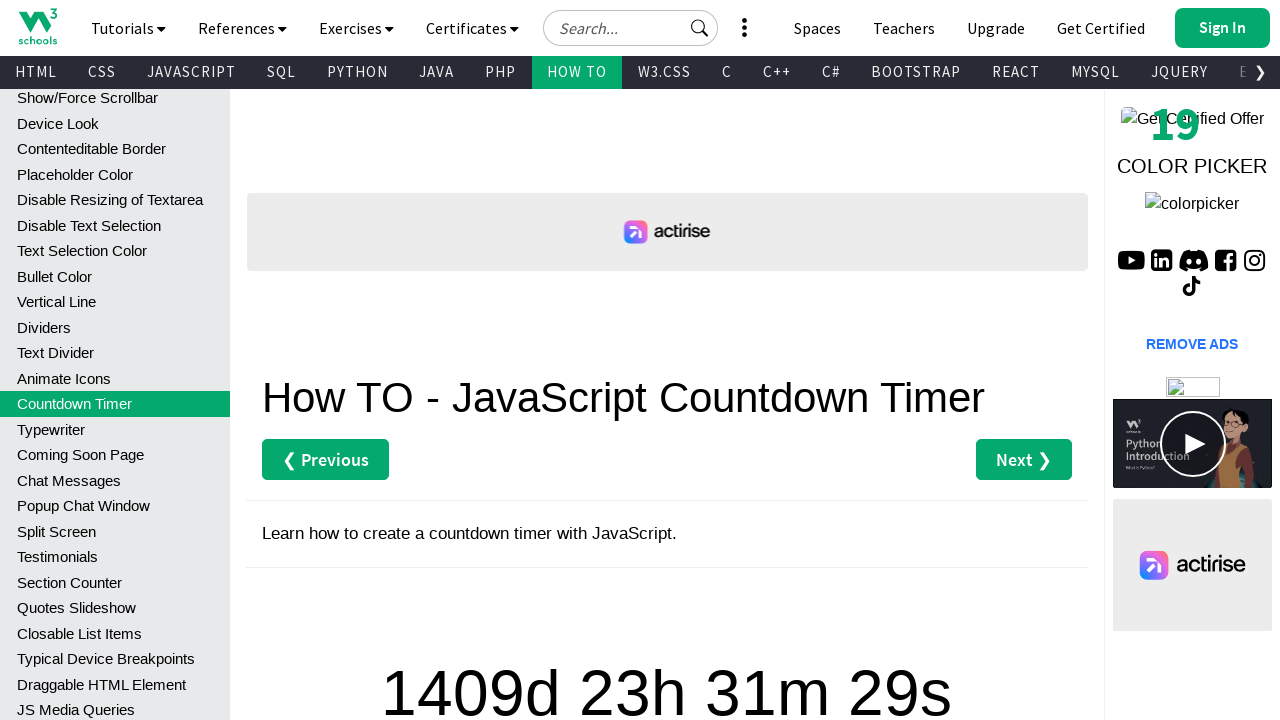

Waited 1 second before checking countdown timer again
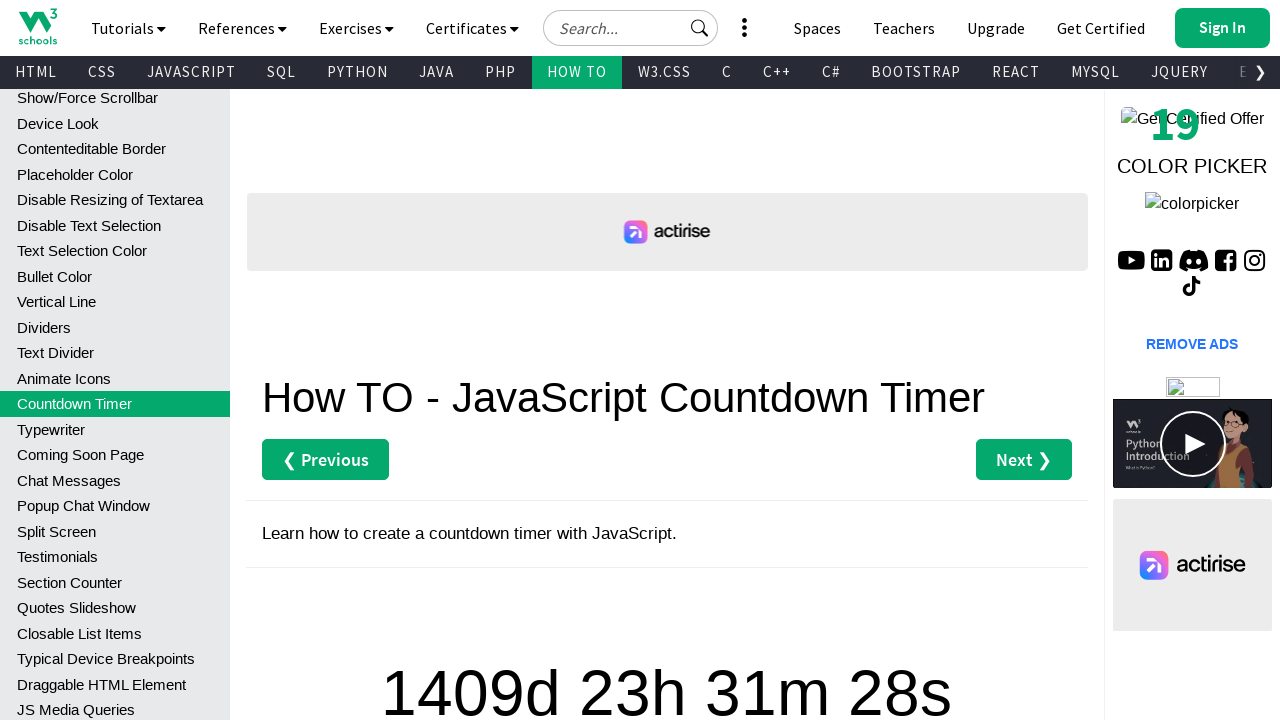

Retrieved countdown timer text content
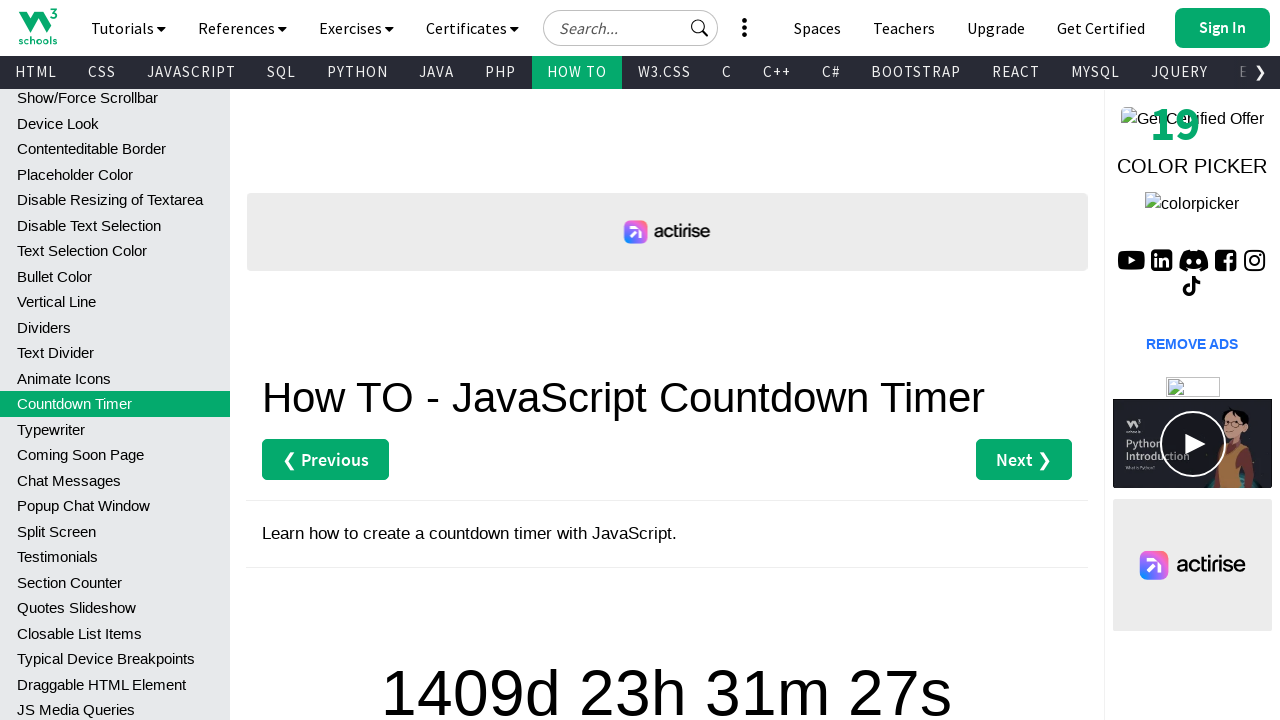

Waited 1 second before checking countdown timer again
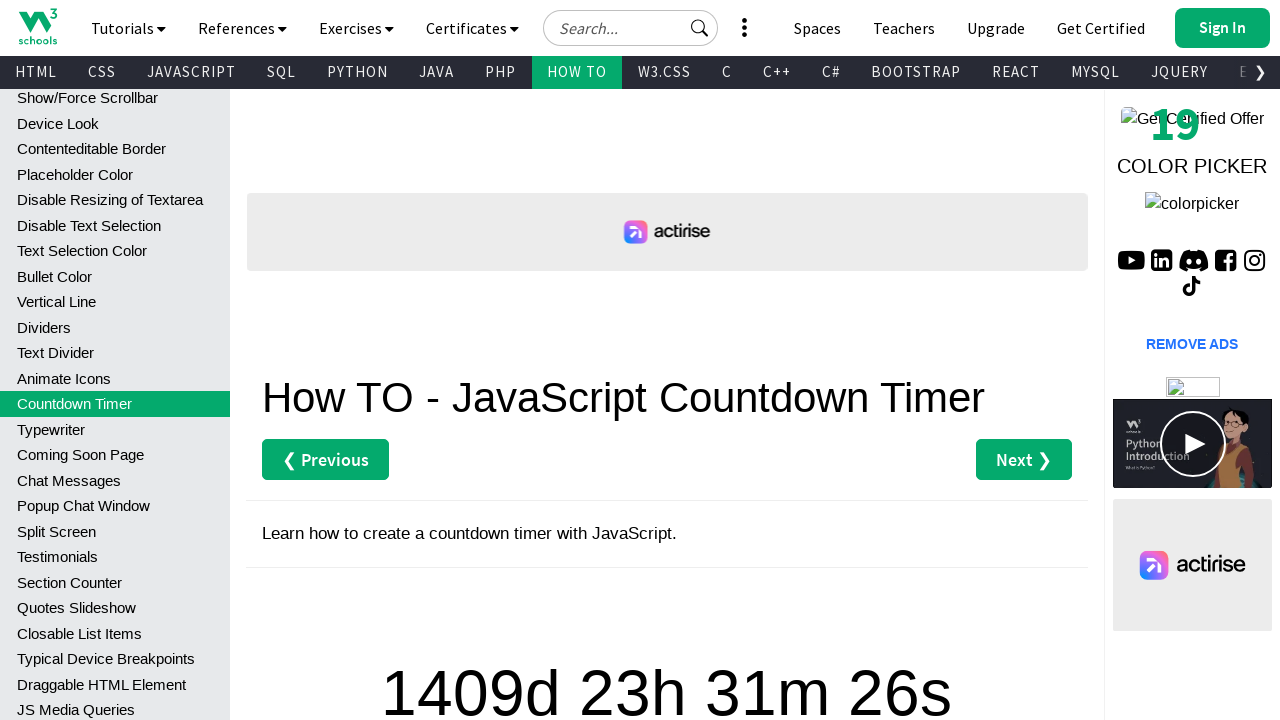

Retrieved countdown timer text content
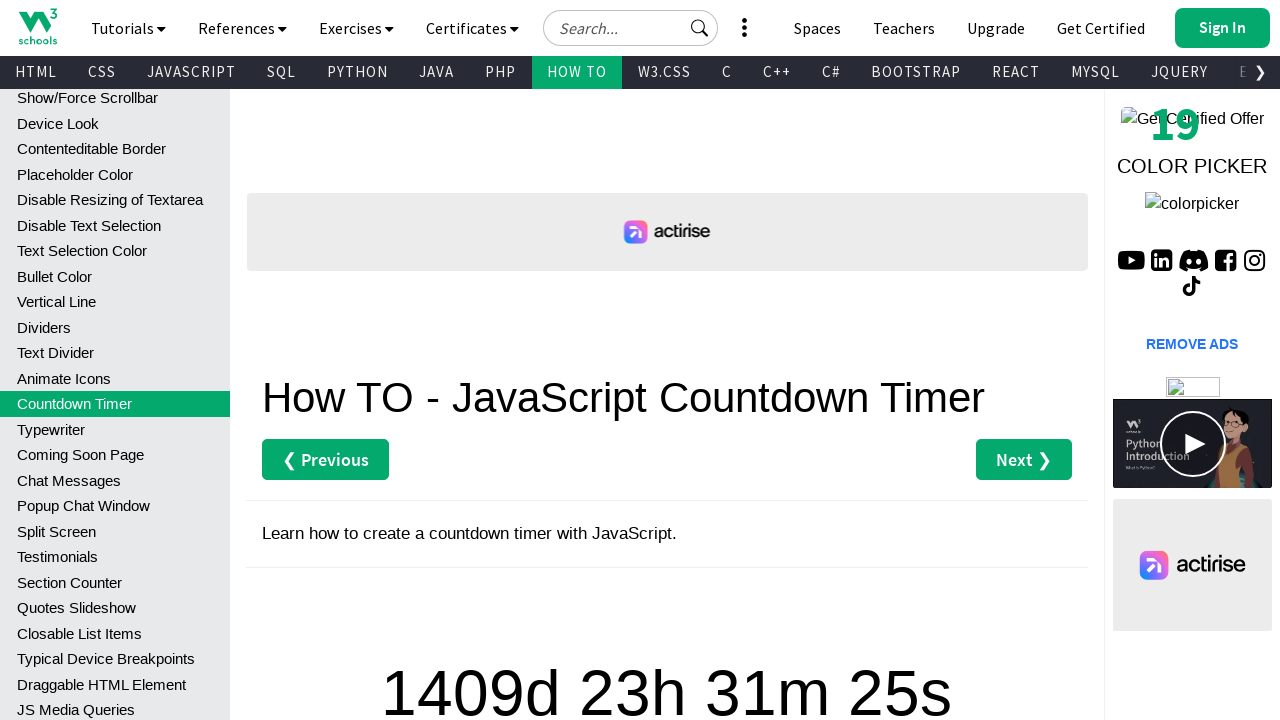

Countdown timer reached '25s', polling loop completed
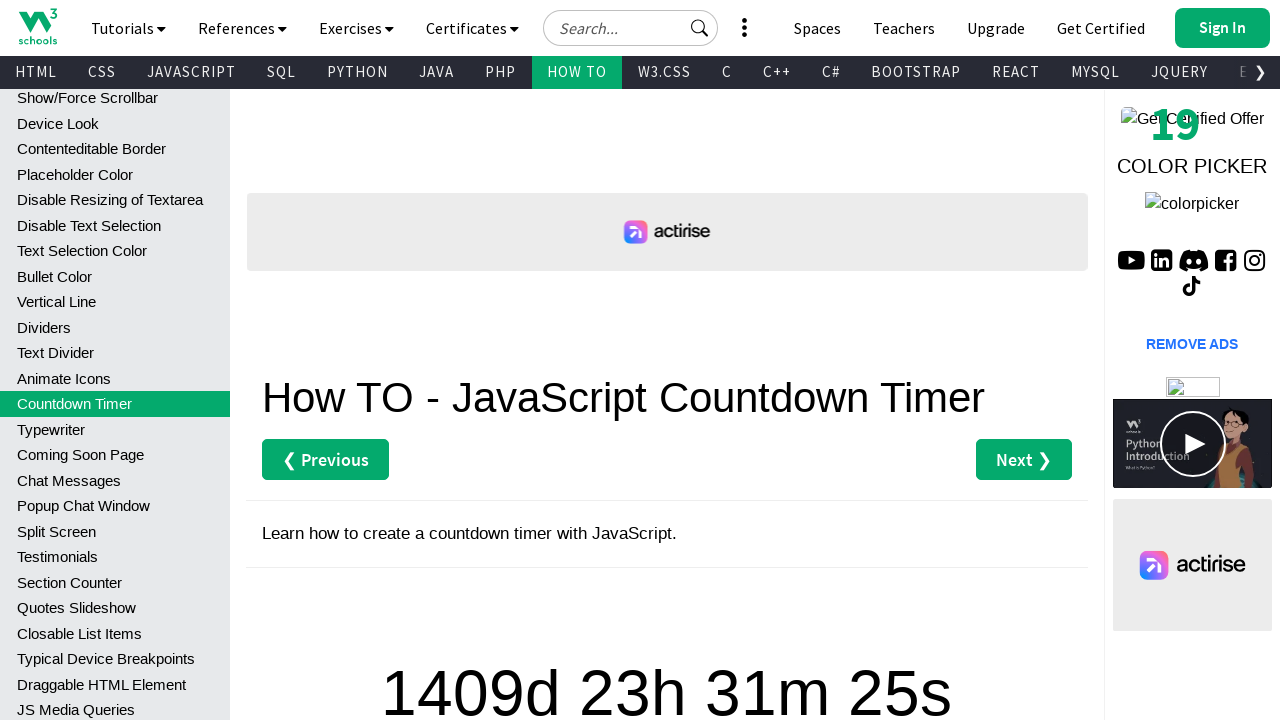

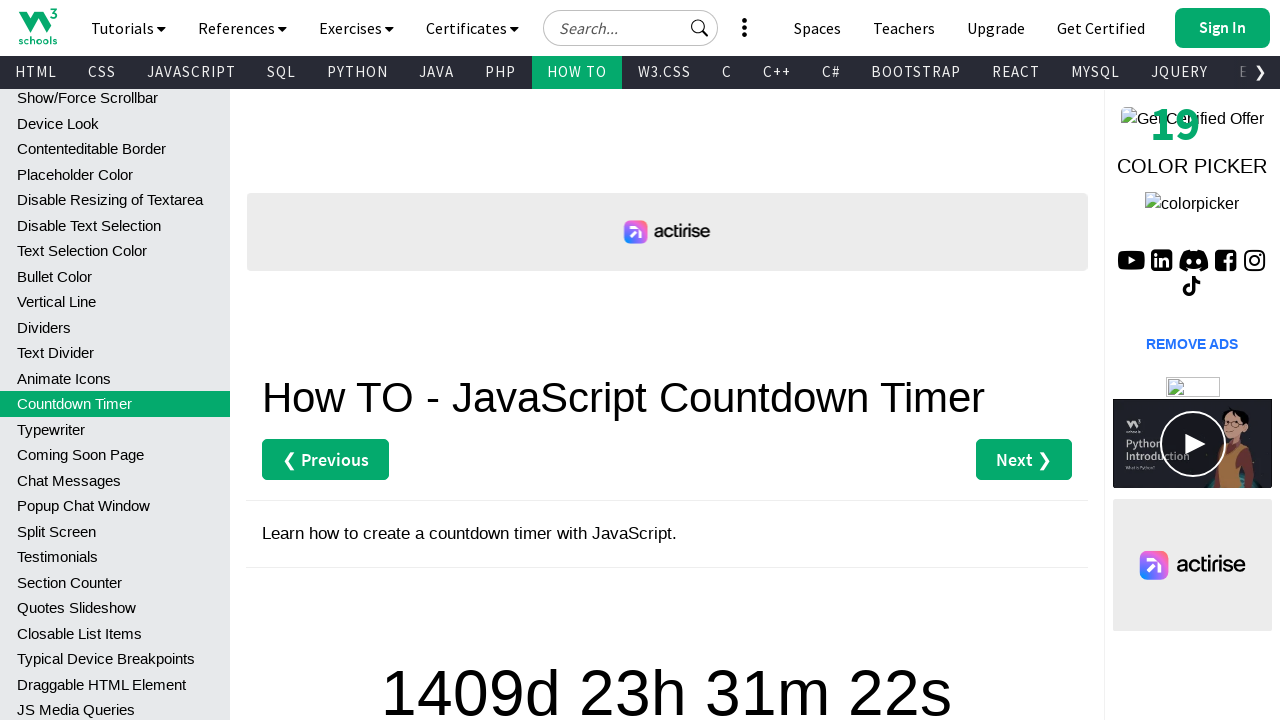